Tests that clicking the Generate button creates a UUID by clicking it multiple times and verifying output

Starting URL: https://qatask.netlify.app/

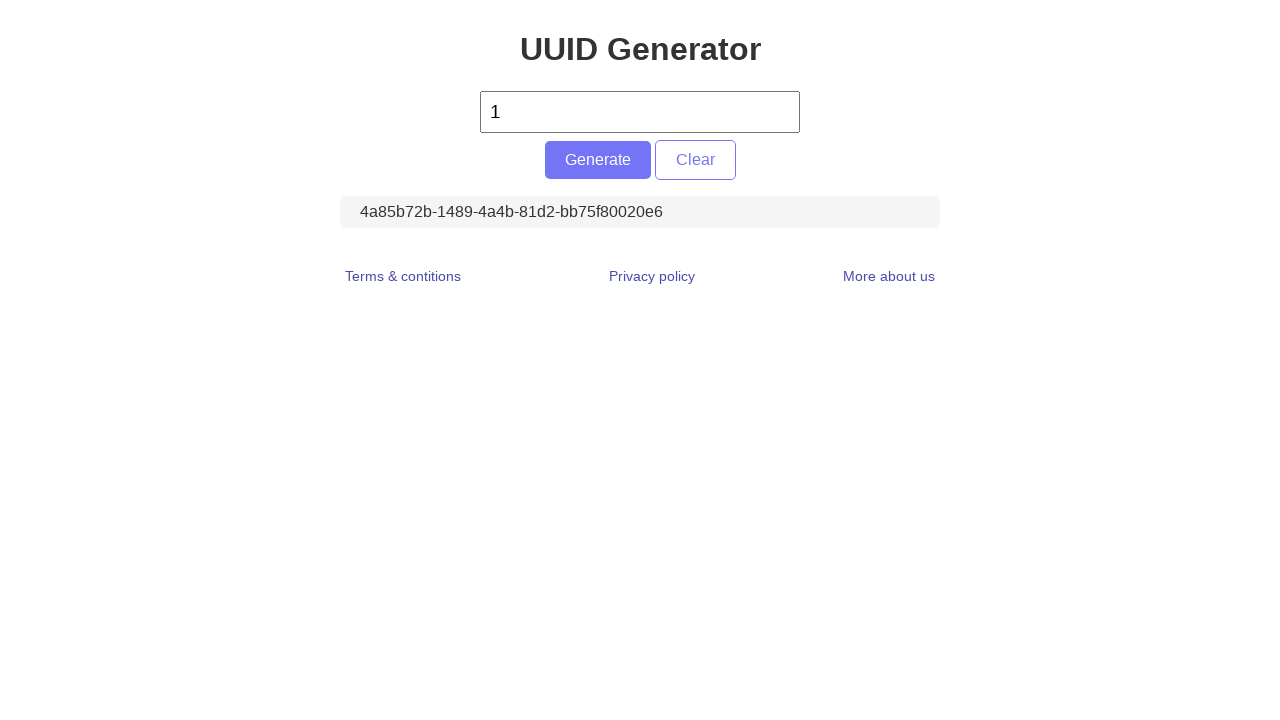

Clicked Generate button to create UUID at (598, 160) on #generate
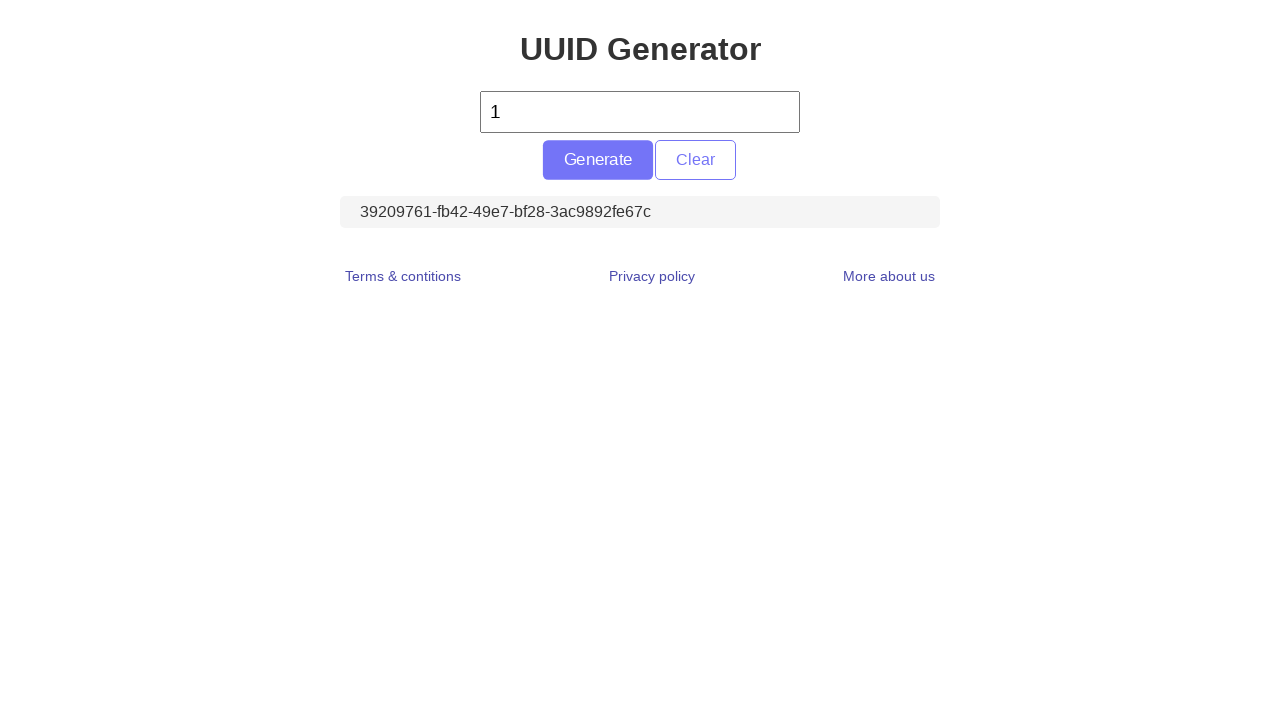

Located UUID display element
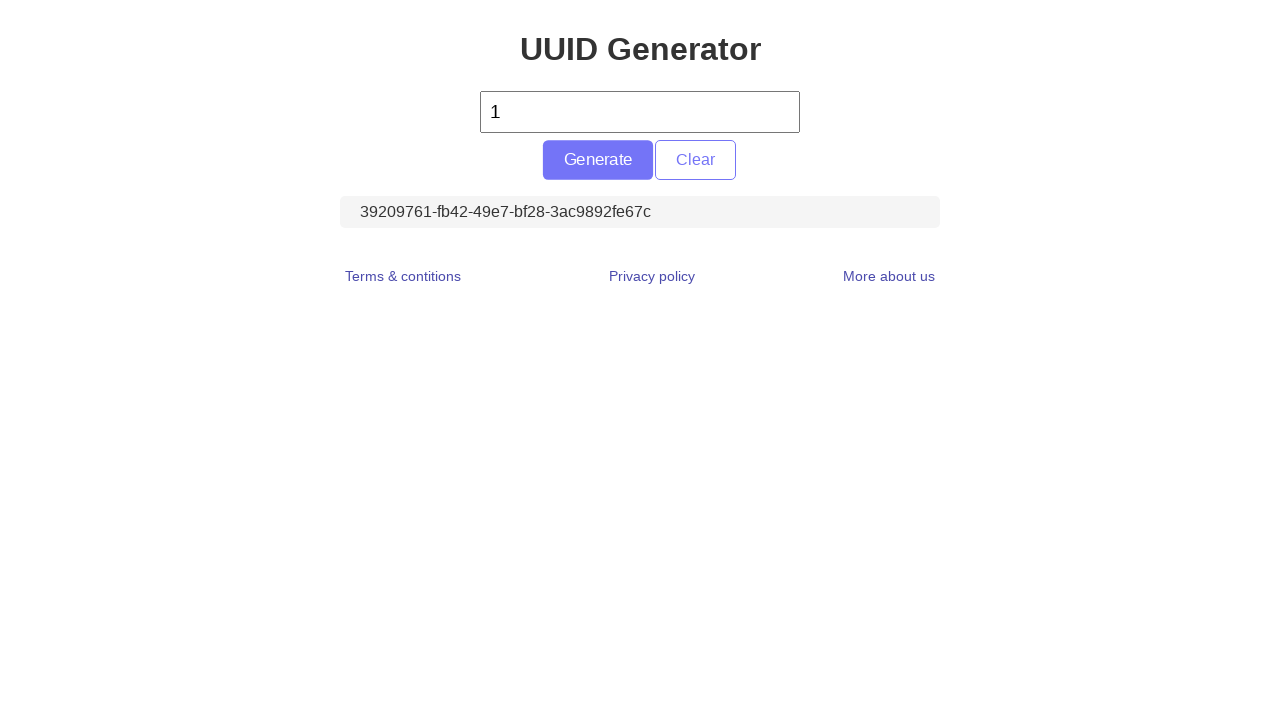

Retrieved UUID text content
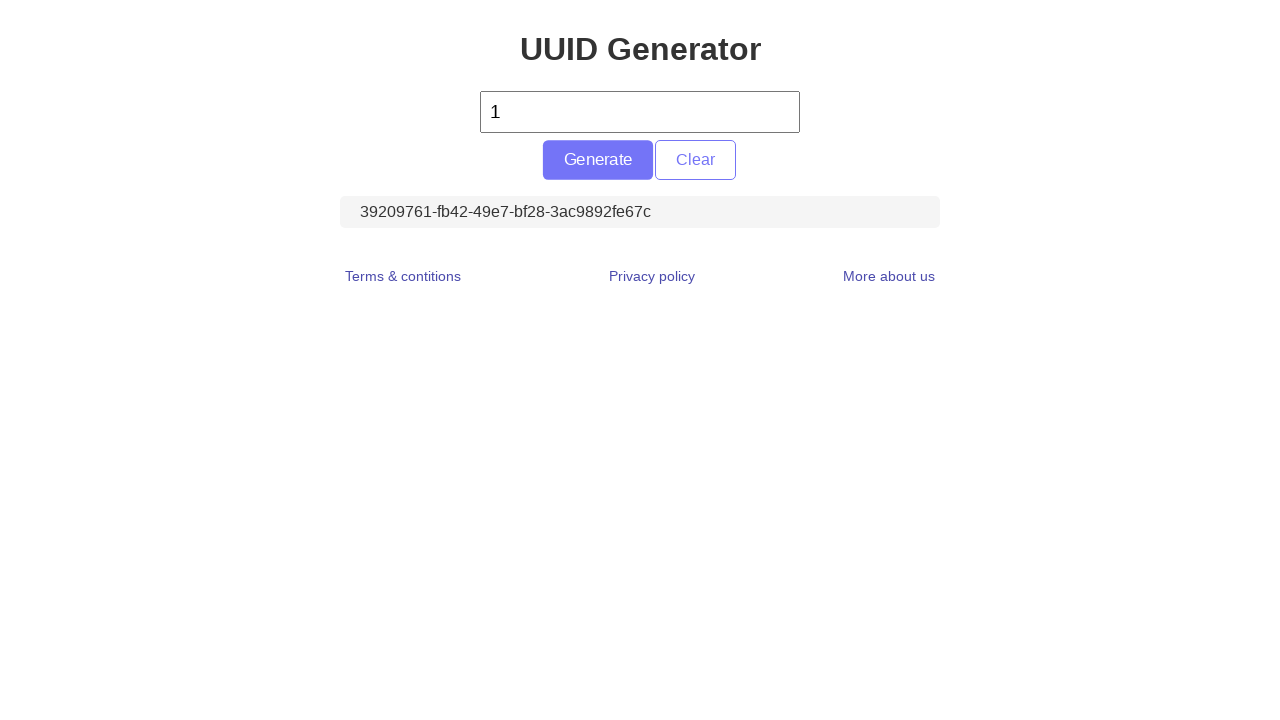

Verified that UUID text is not empty
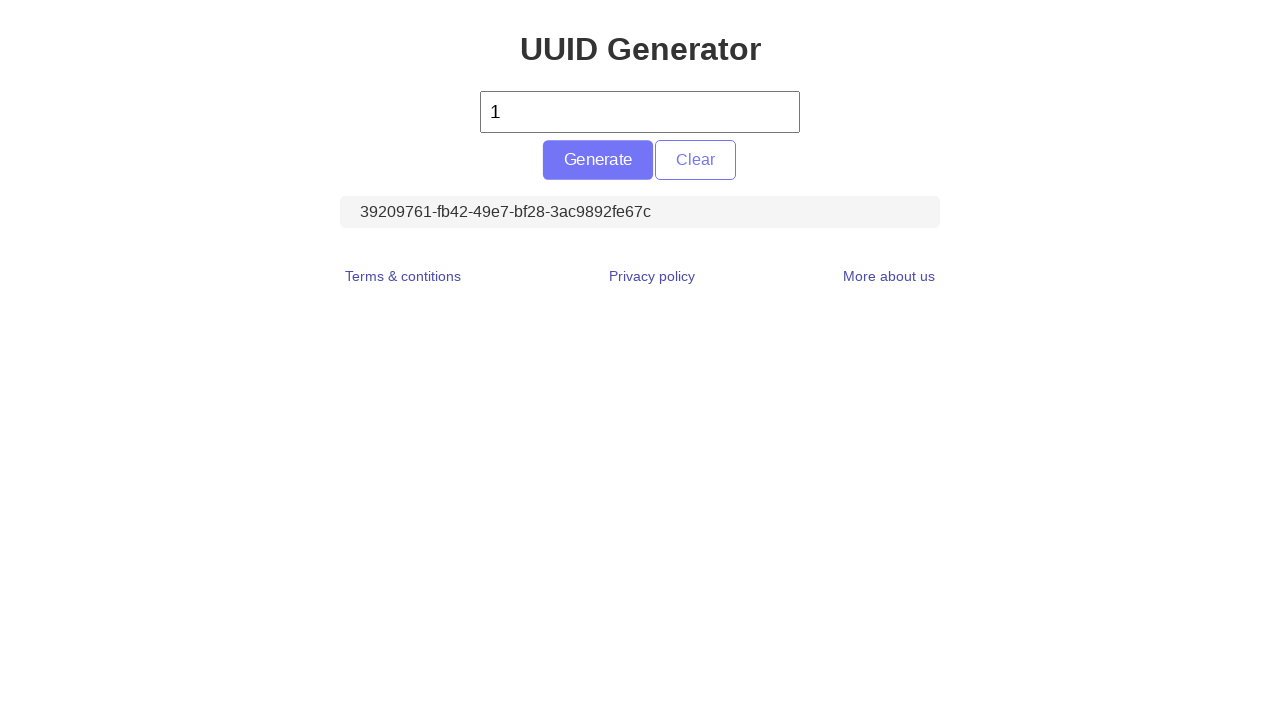

Clicked Generate button to create UUID at (598, 160) on #generate
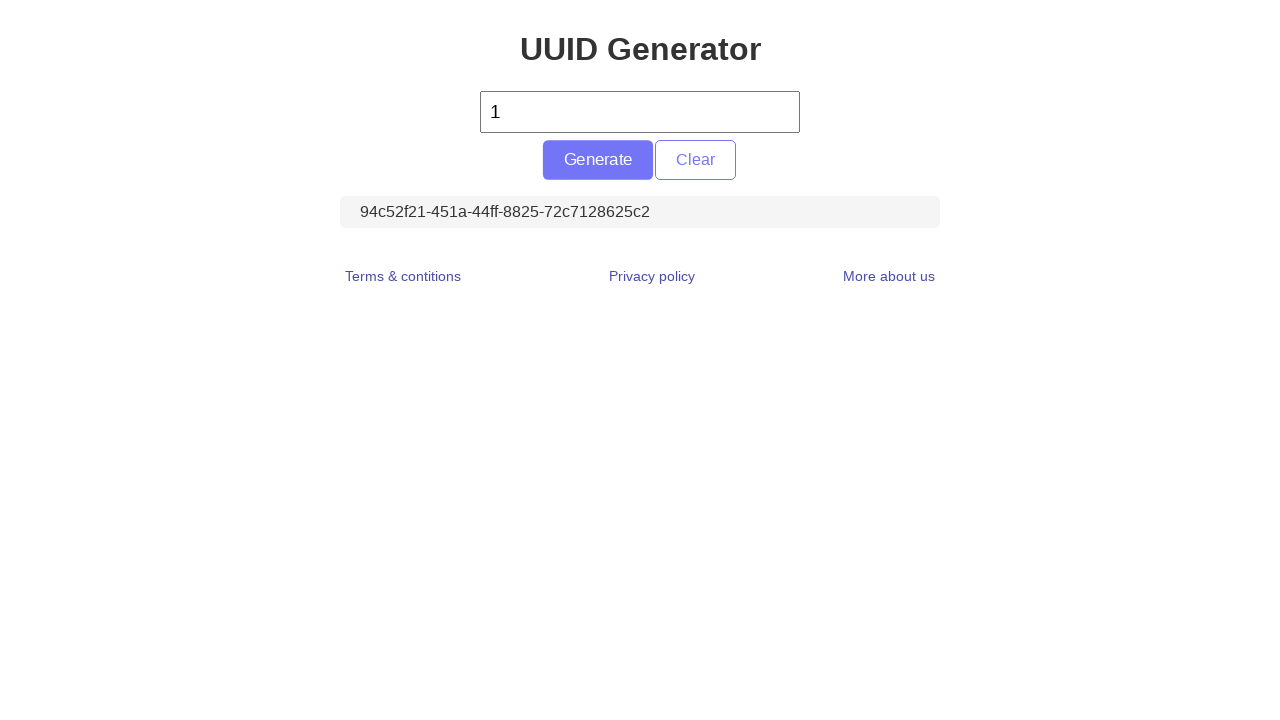

Located UUID display element
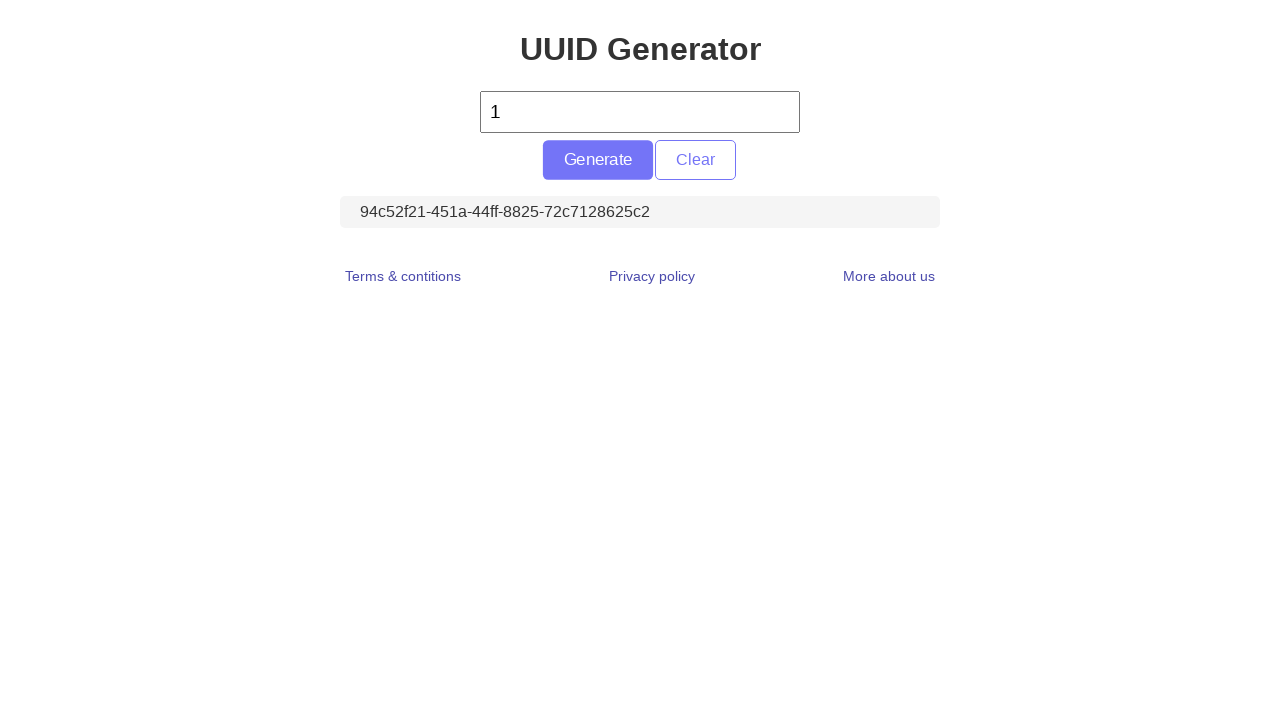

Retrieved UUID text content
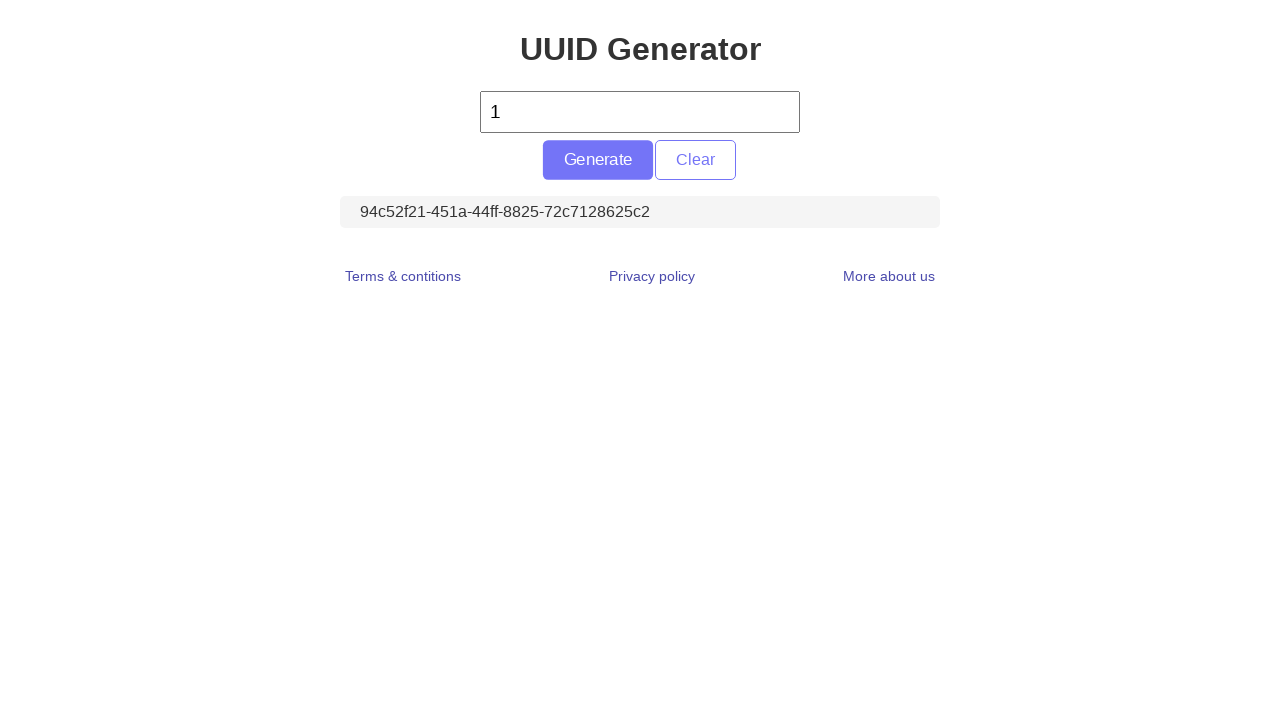

Verified that UUID text is not empty
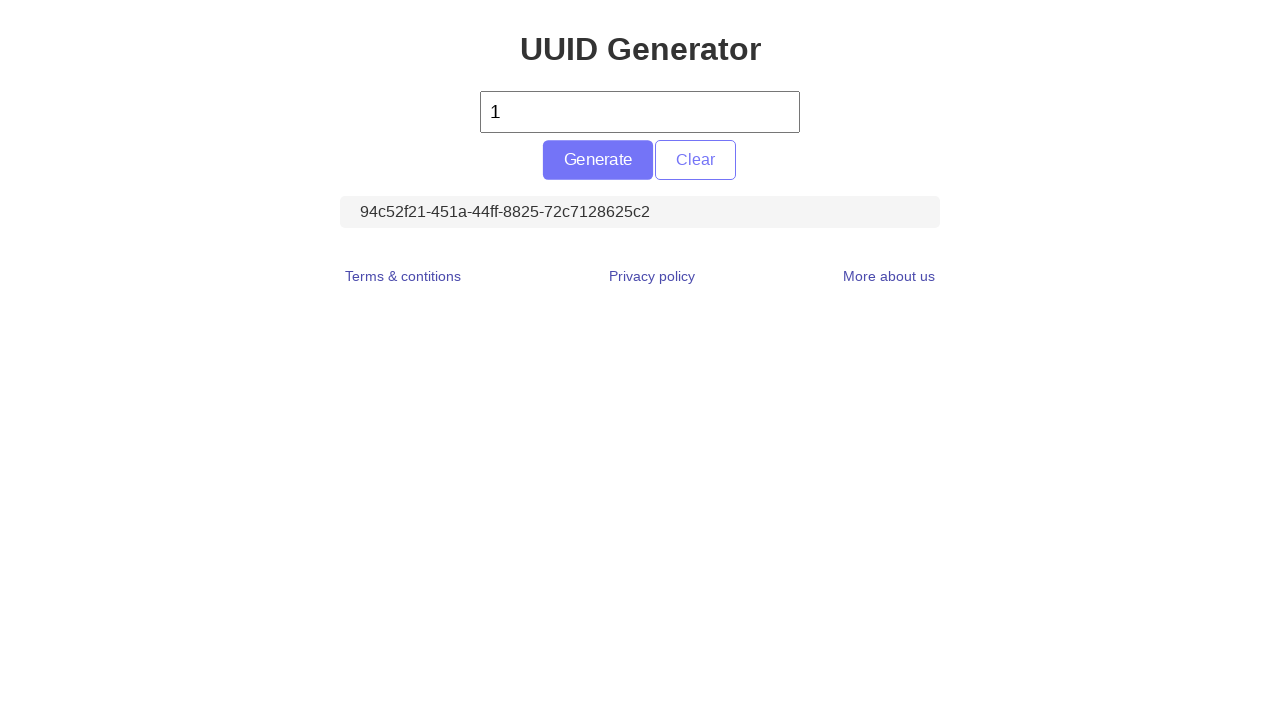

Clicked Generate button to create UUID at (598, 160) on #generate
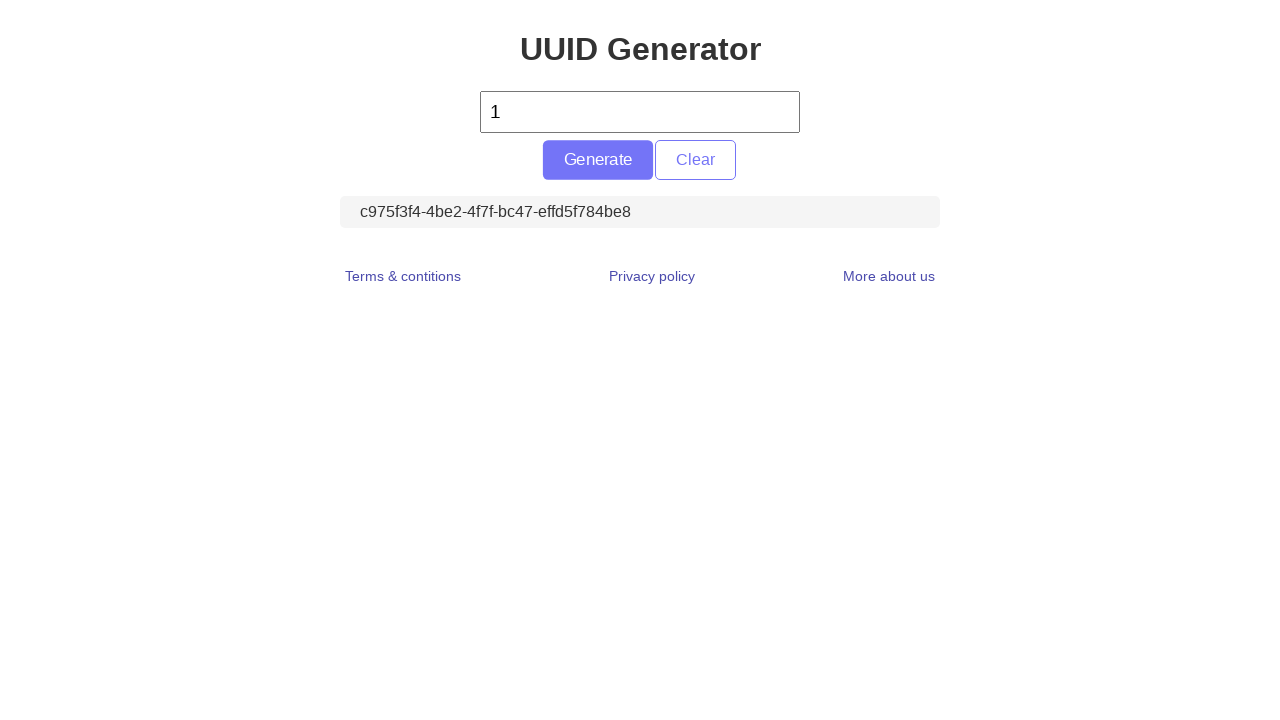

Located UUID display element
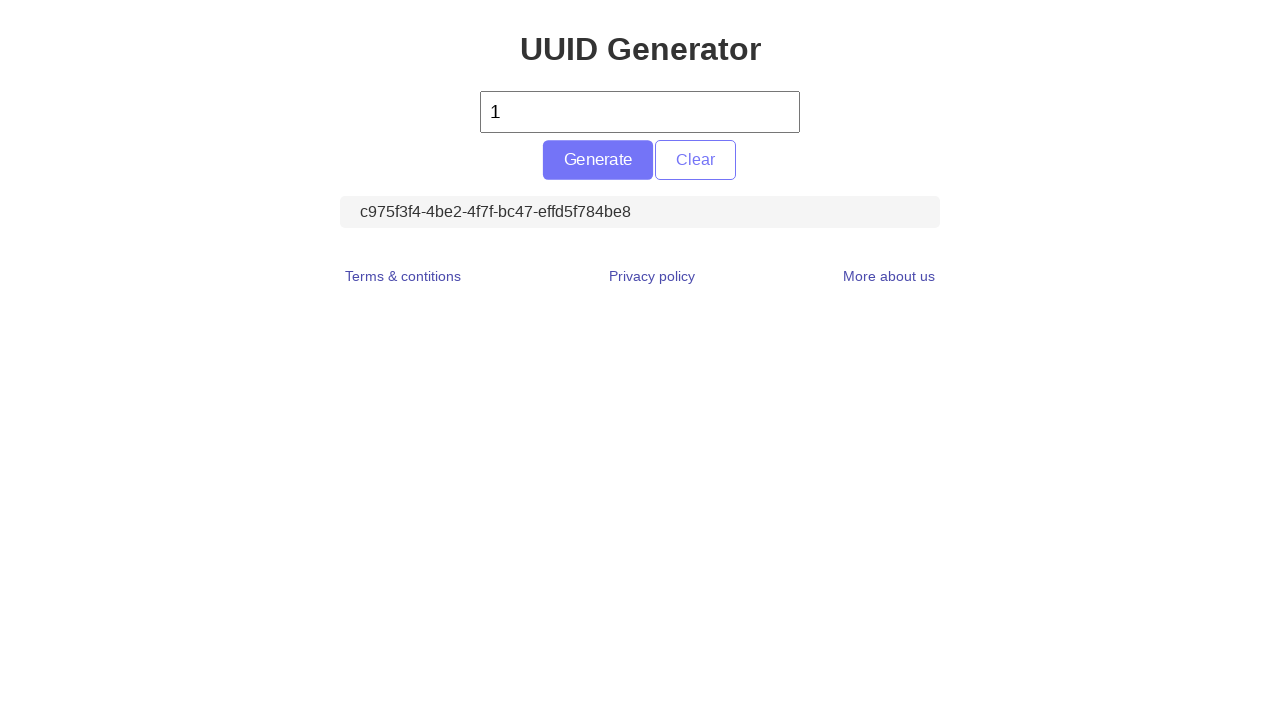

Retrieved UUID text content
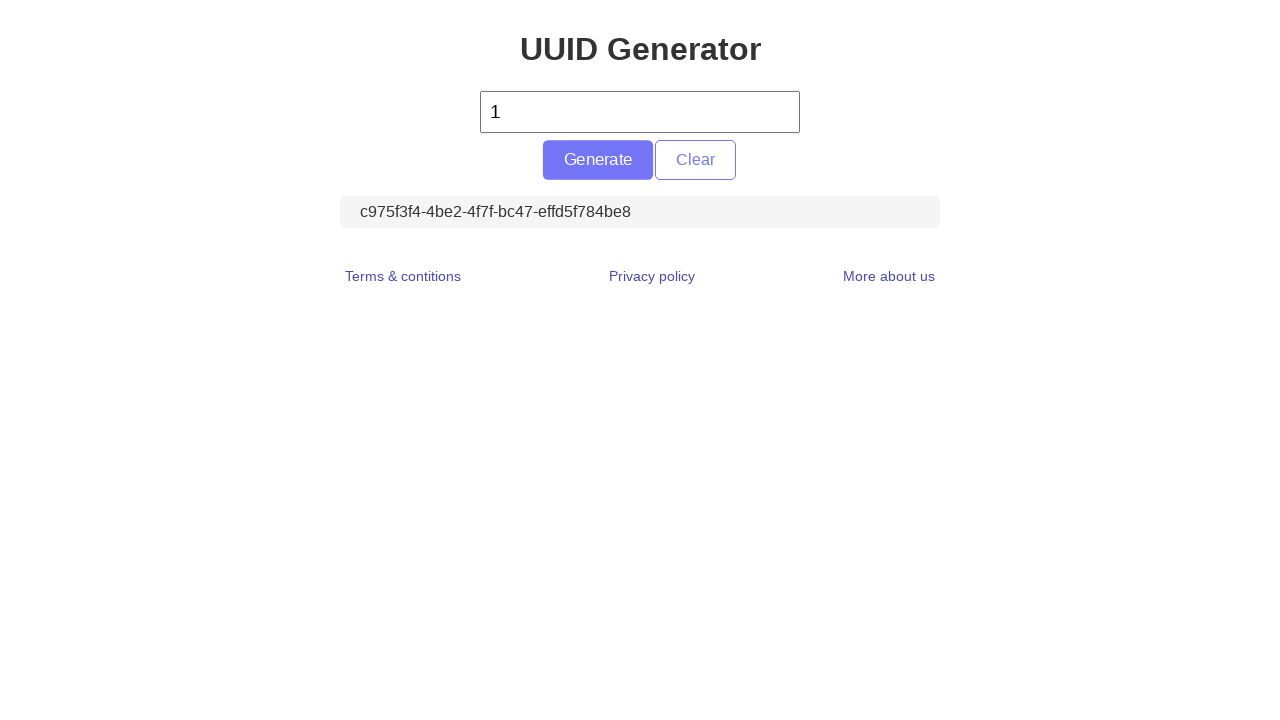

Verified that UUID text is not empty
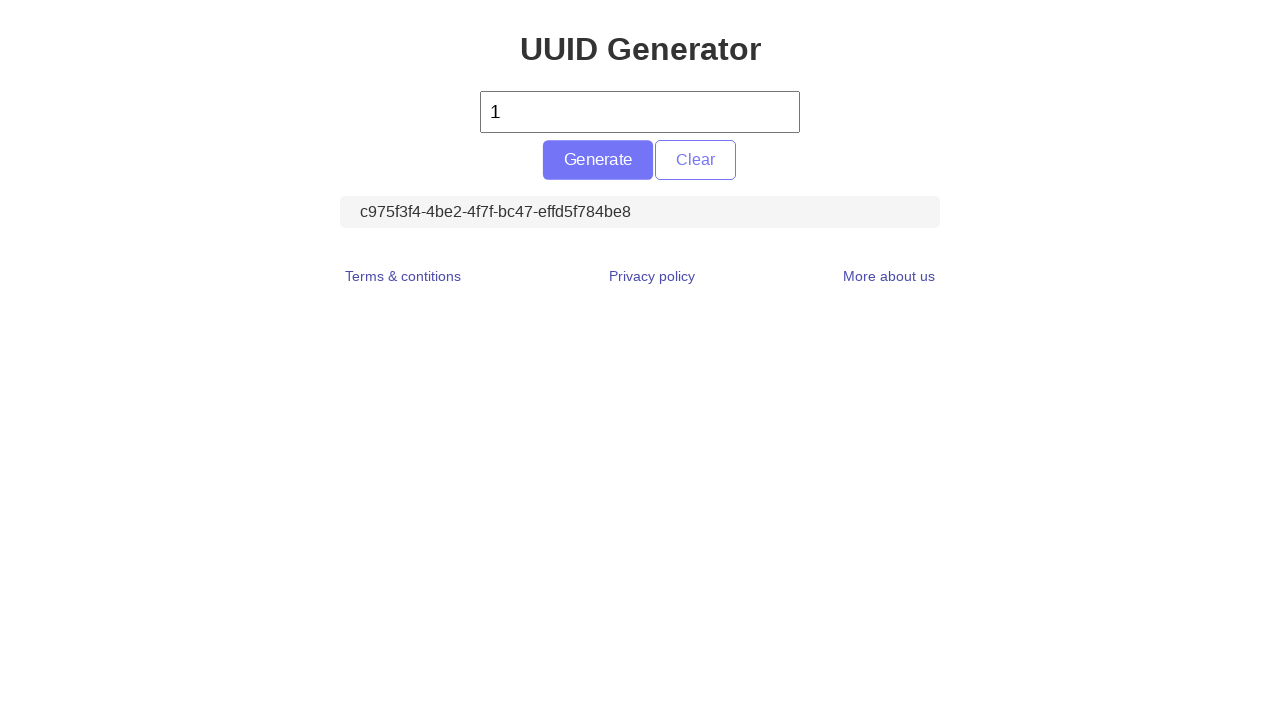

Clicked Generate button to create UUID at (598, 160) on #generate
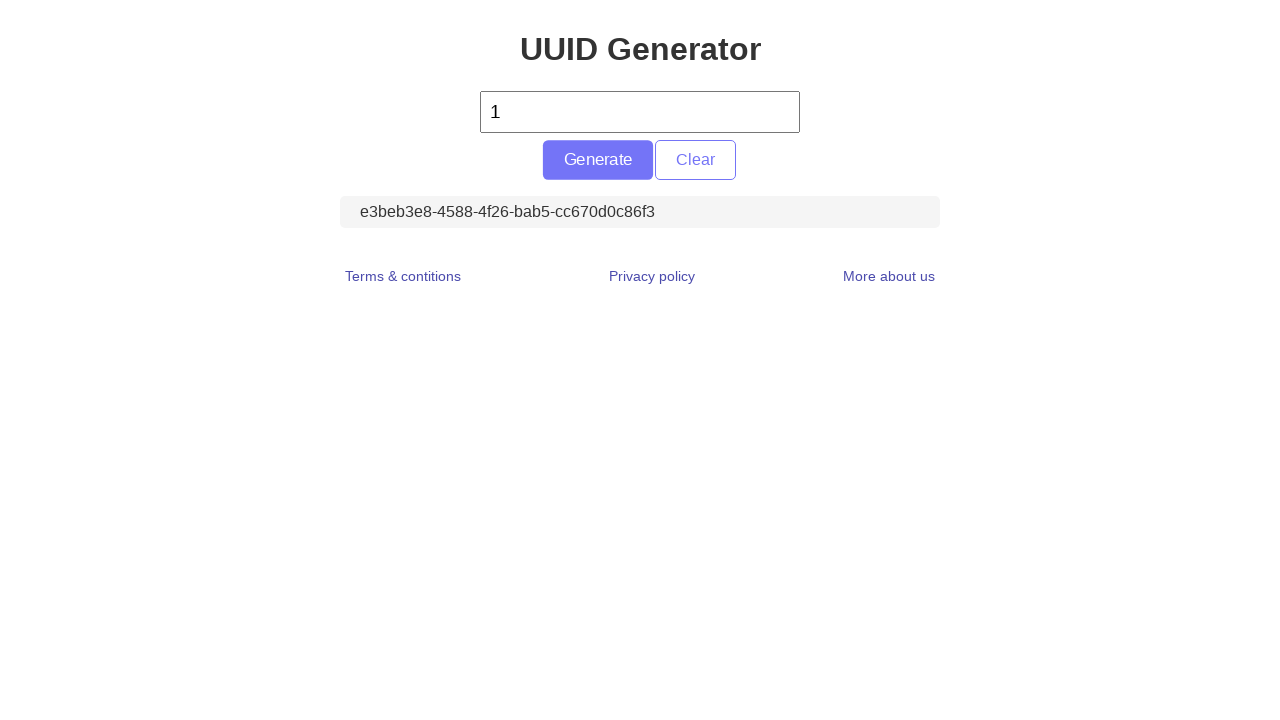

Located UUID display element
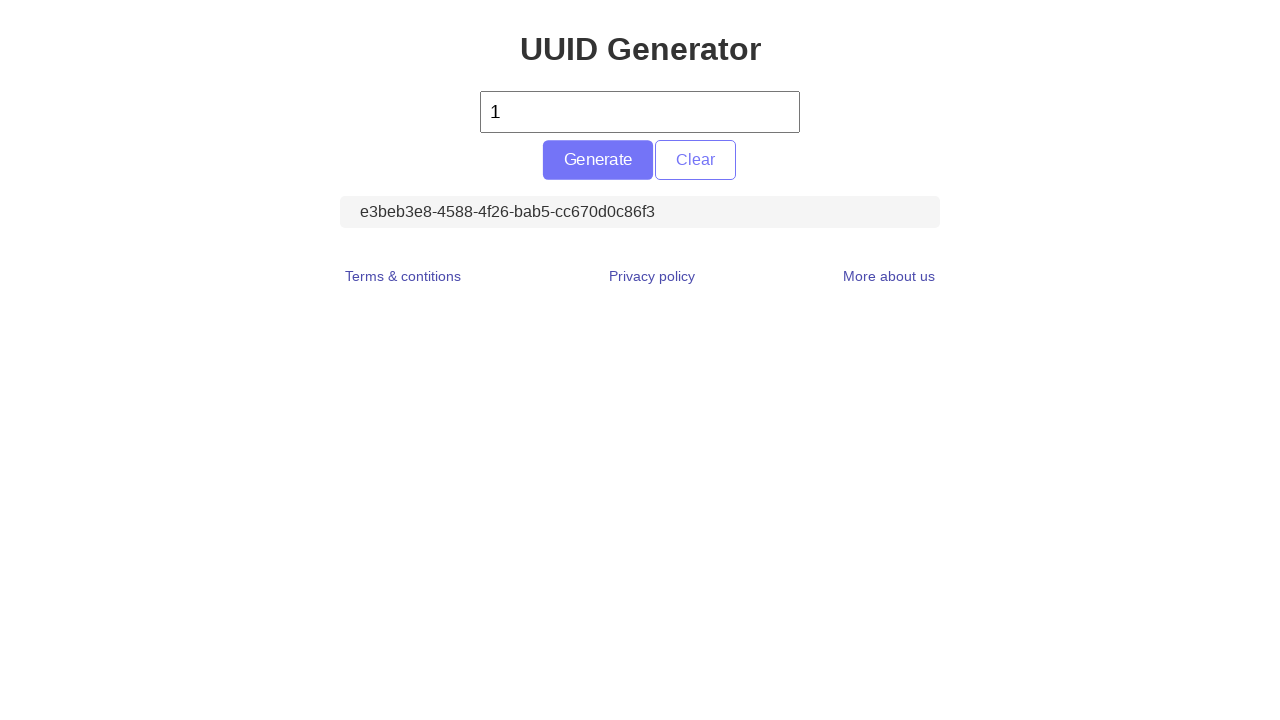

Retrieved UUID text content
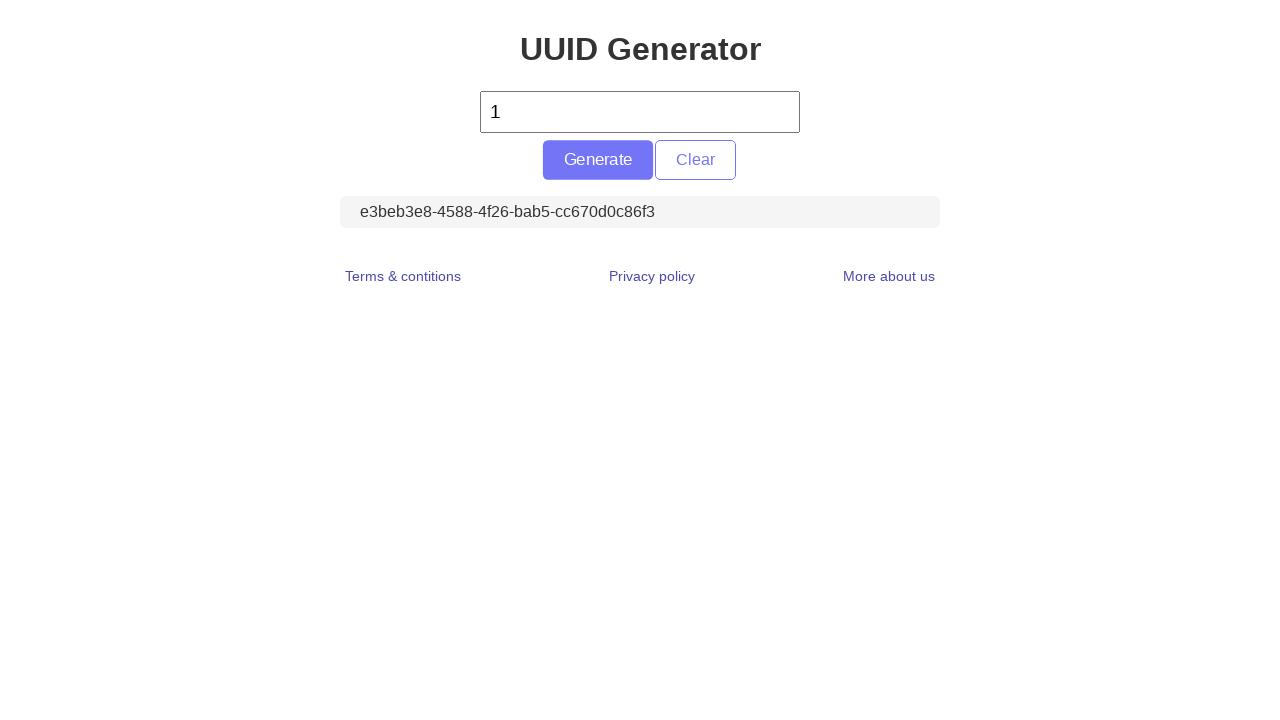

Verified that UUID text is not empty
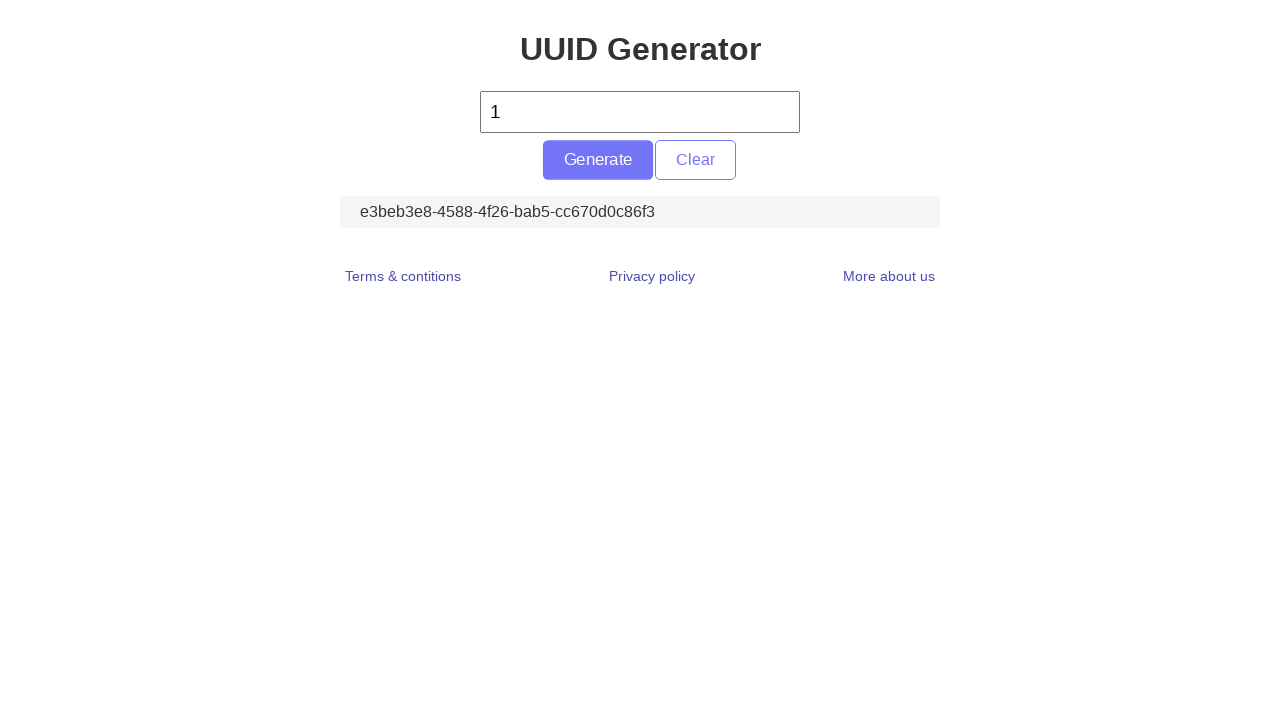

Clicked Generate button to create UUID at (598, 160) on #generate
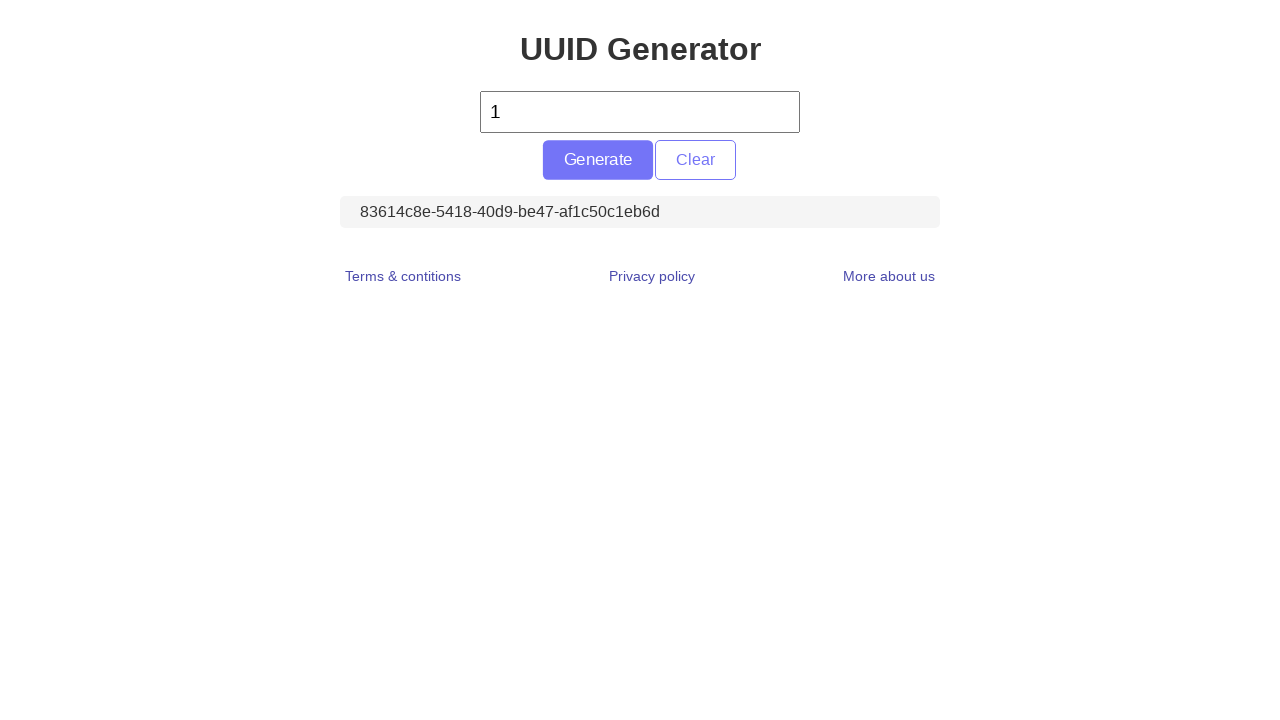

Located UUID display element
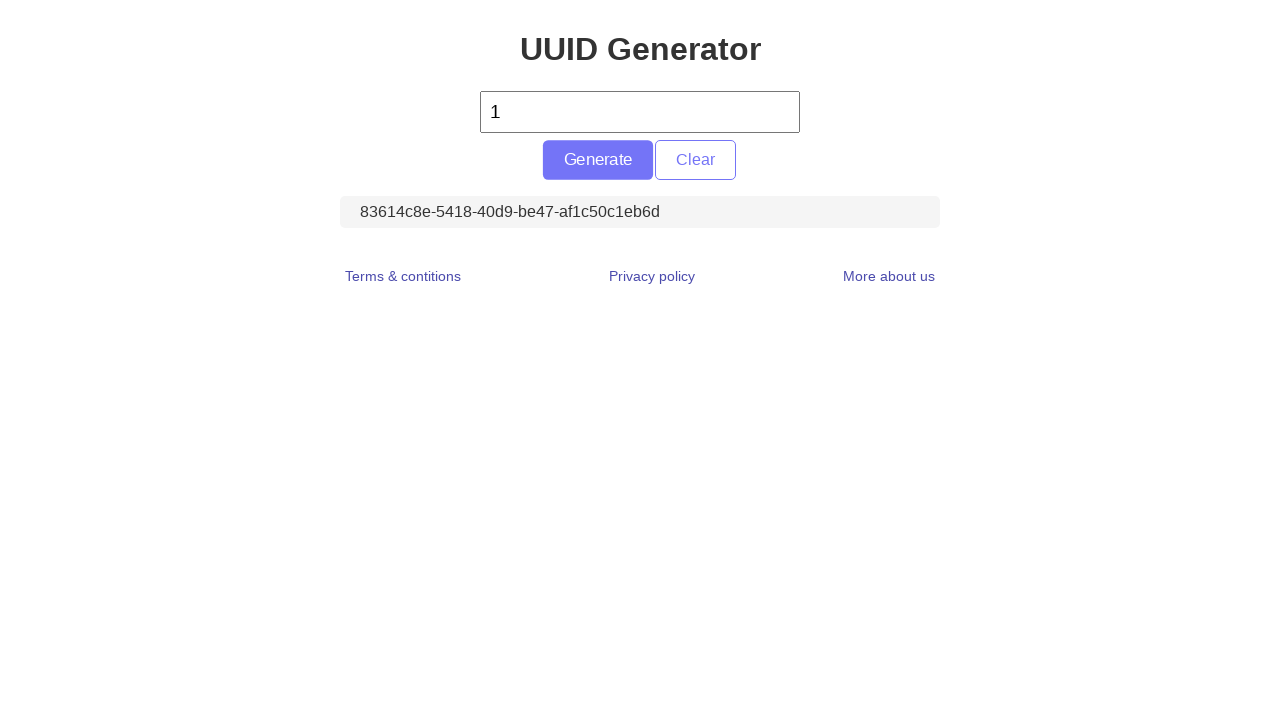

Retrieved UUID text content
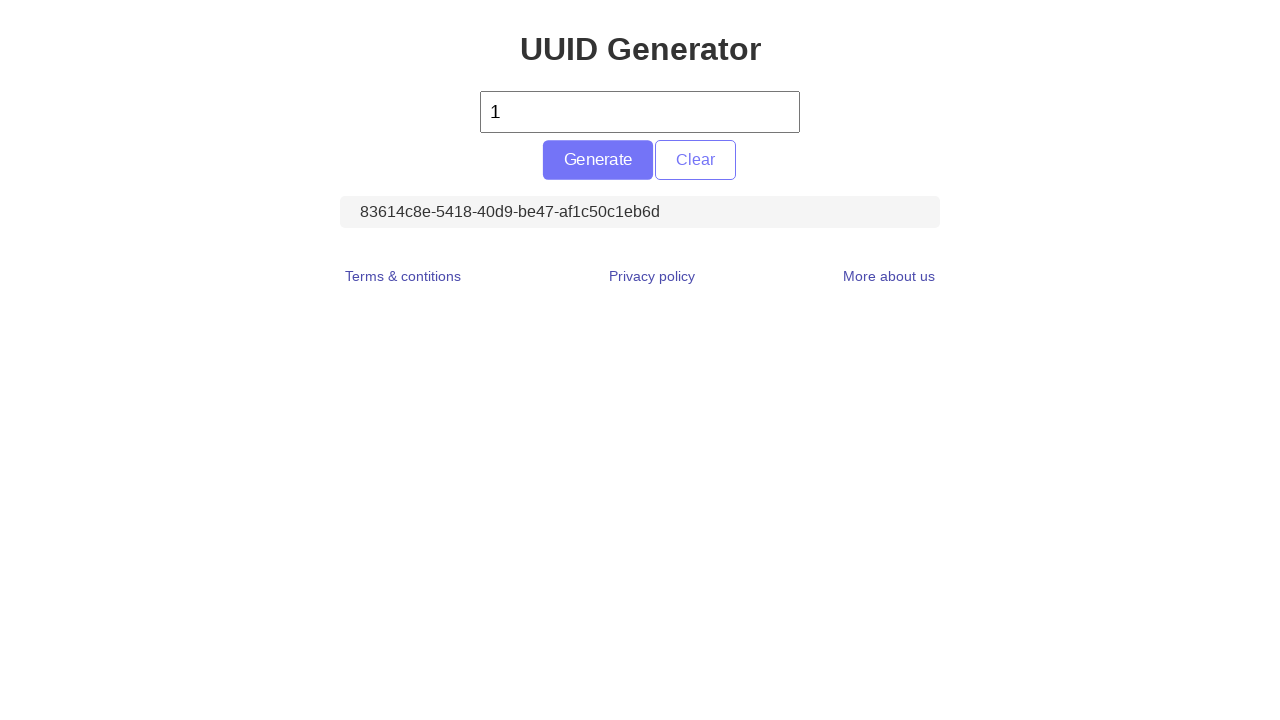

Verified that UUID text is not empty
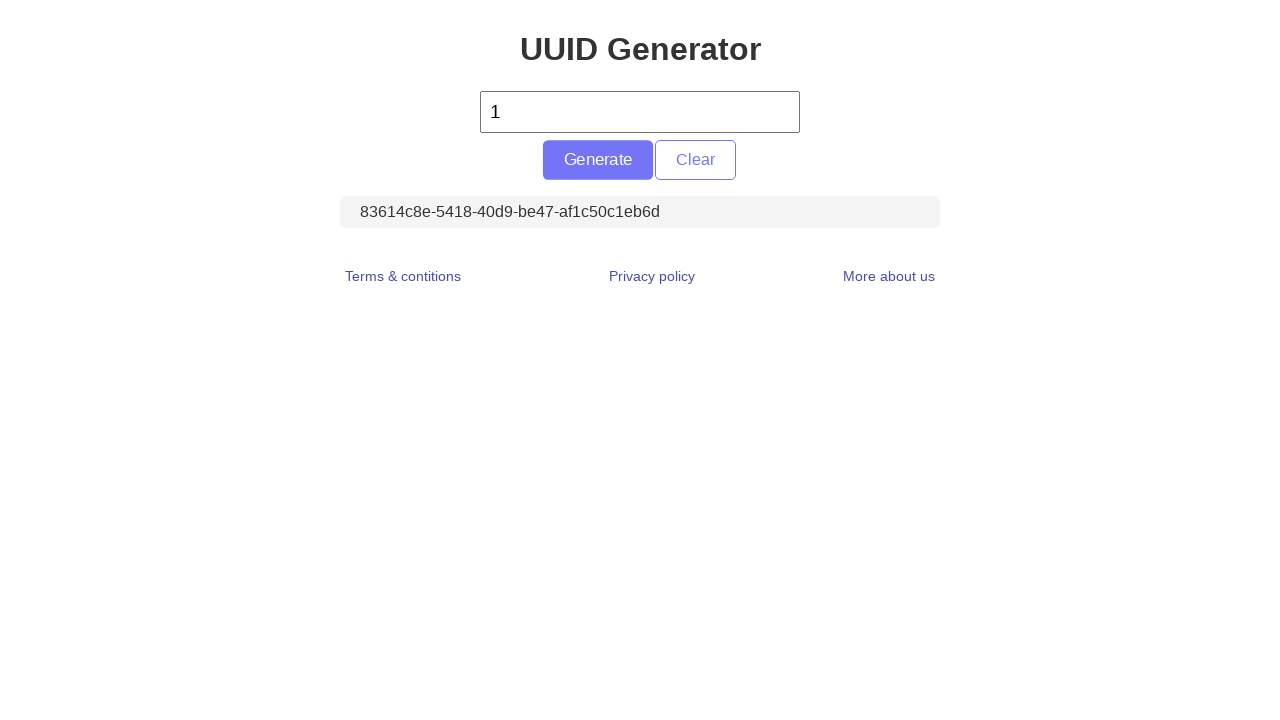

Clicked Generate button to create UUID at (598, 160) on #generate
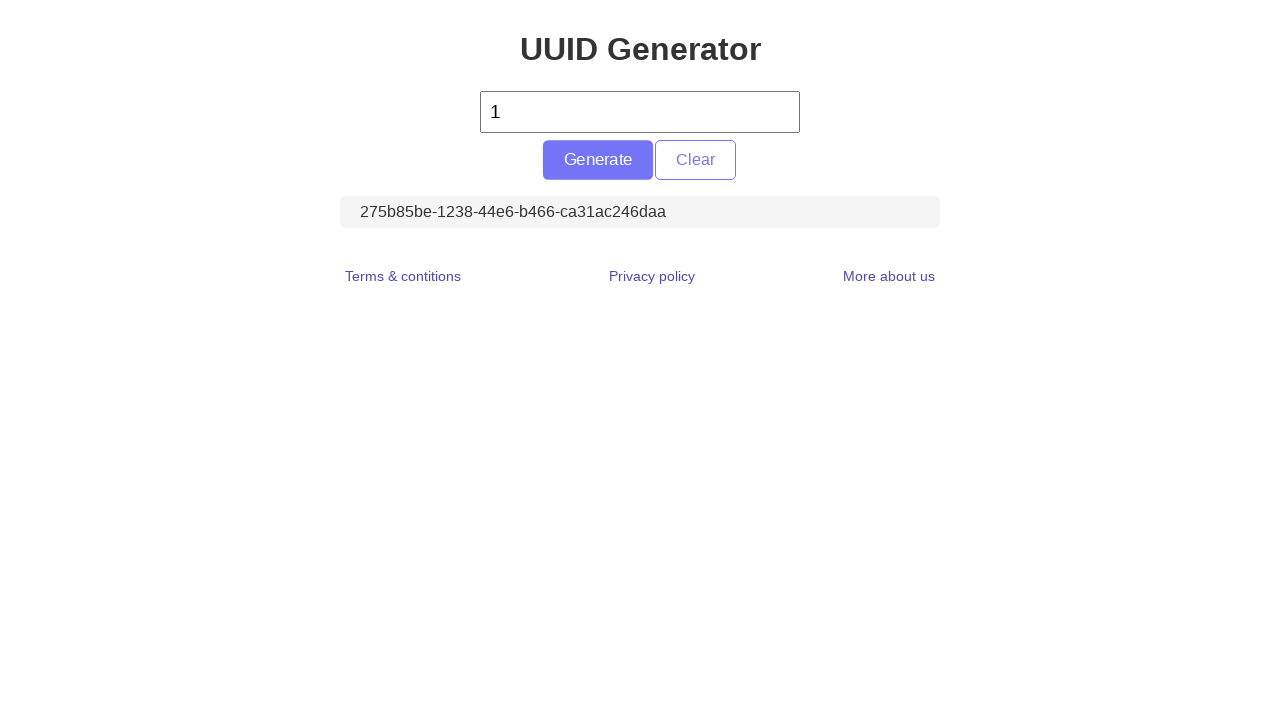

Located UUID display element
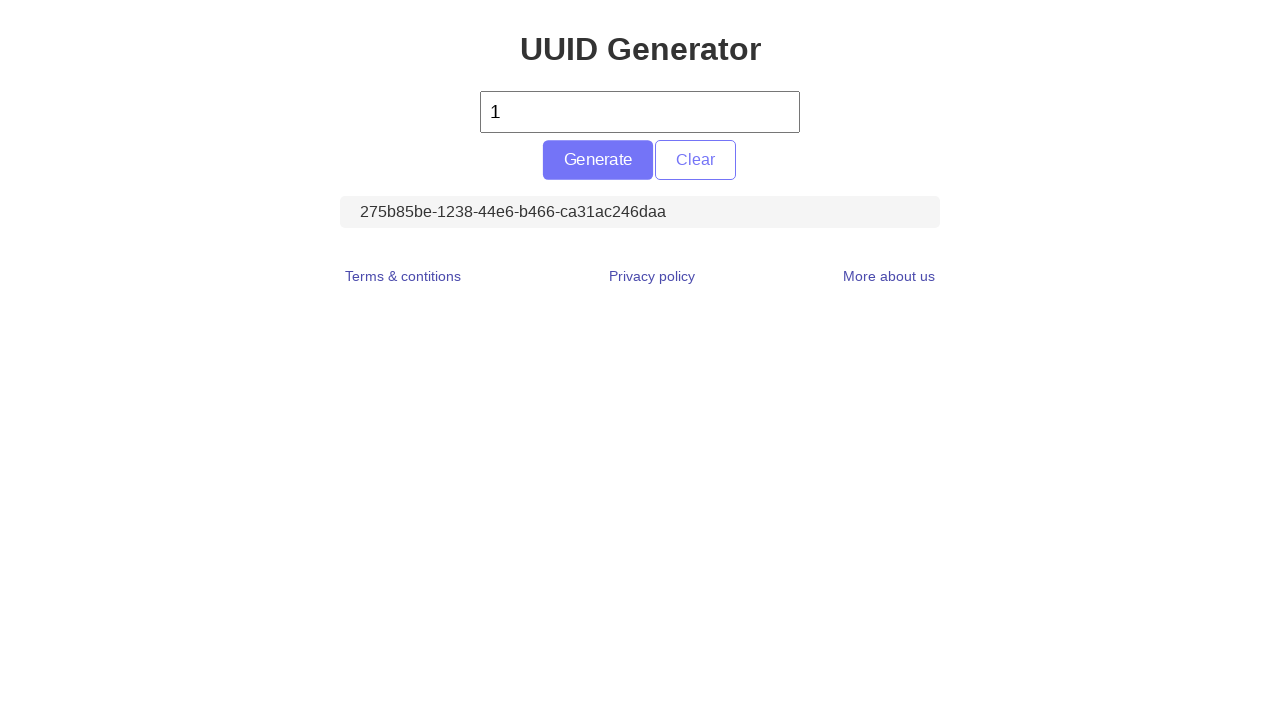

Retrieved UUID text content
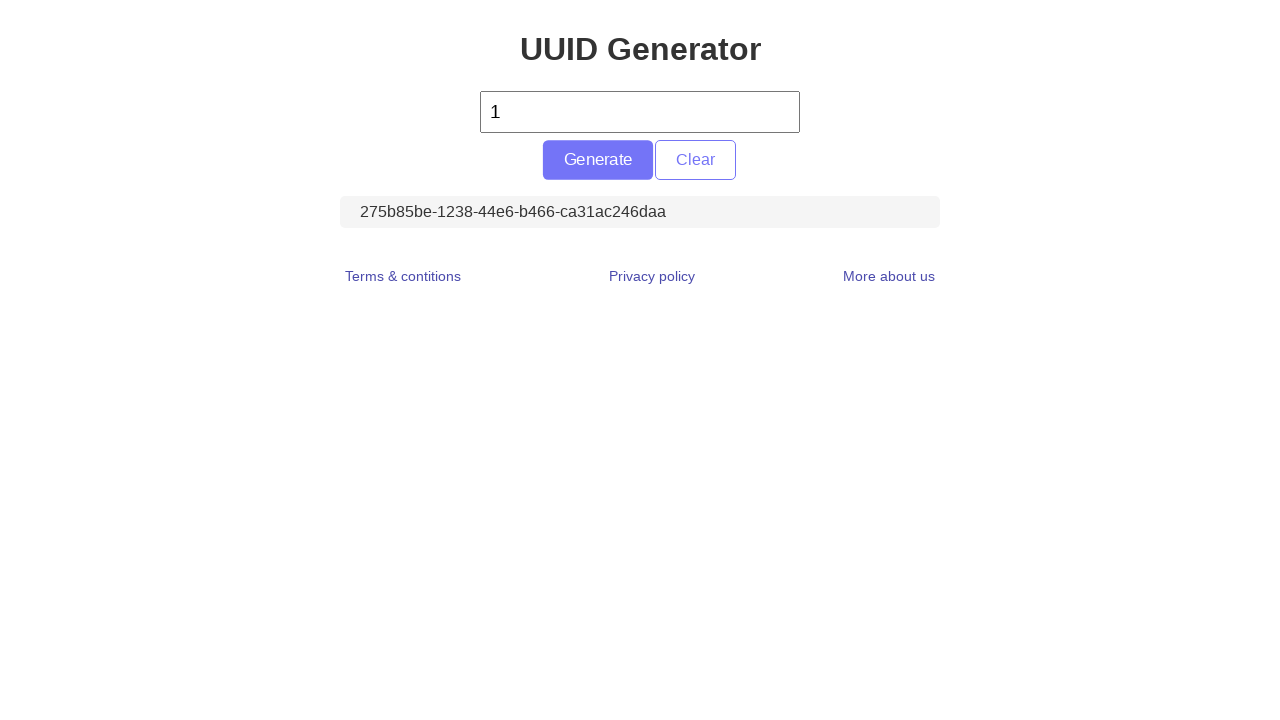

Verified that UUID text is not empty
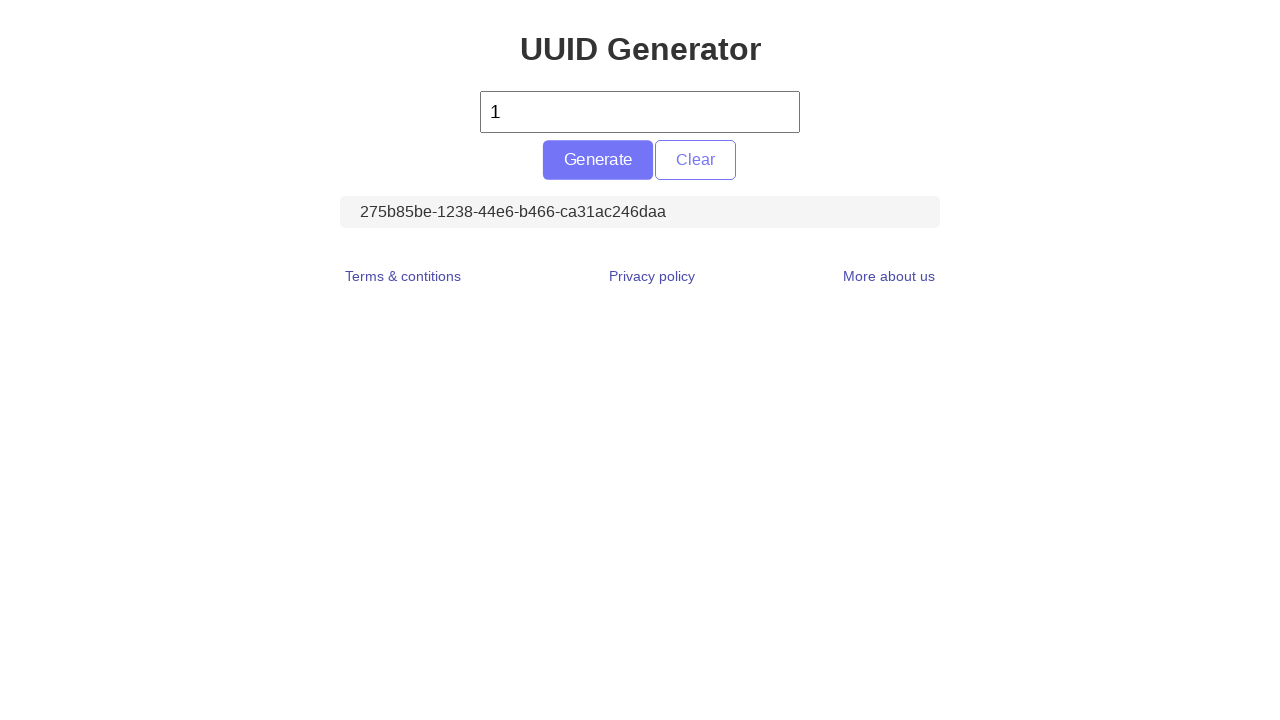

Clicked Generate button to create UUID at (598, 160) on #generate
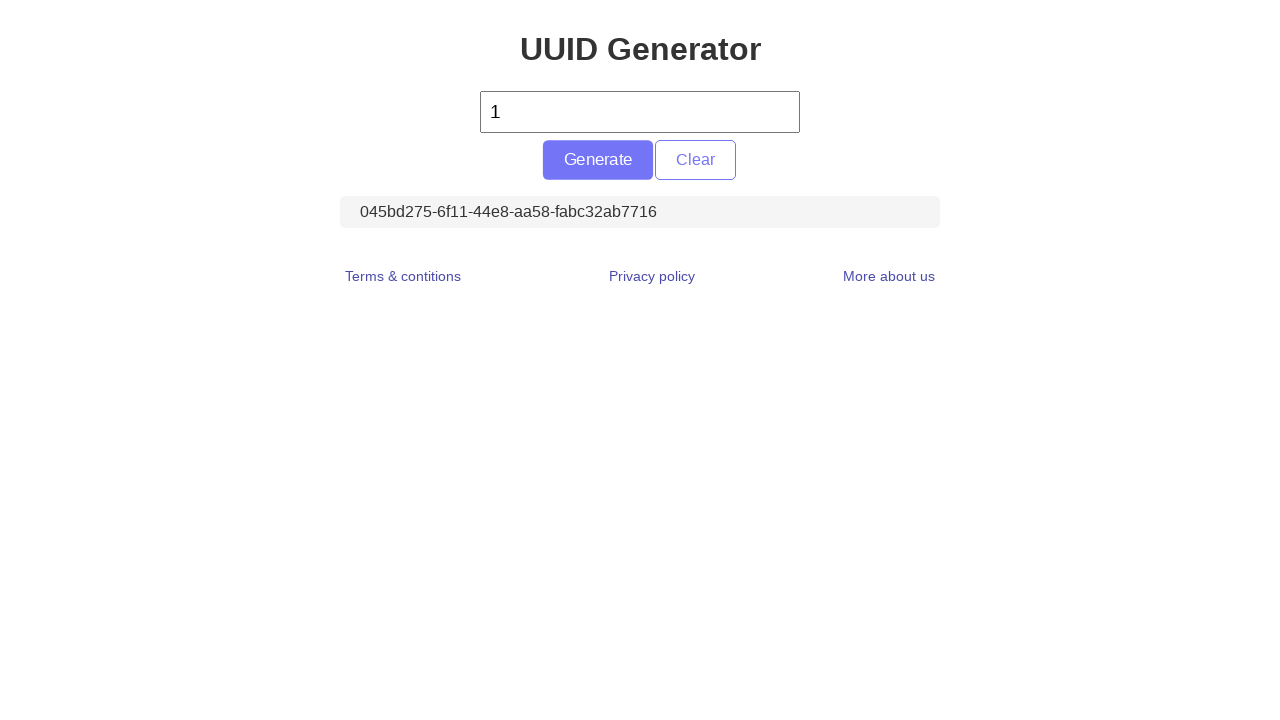

Located UUID display element
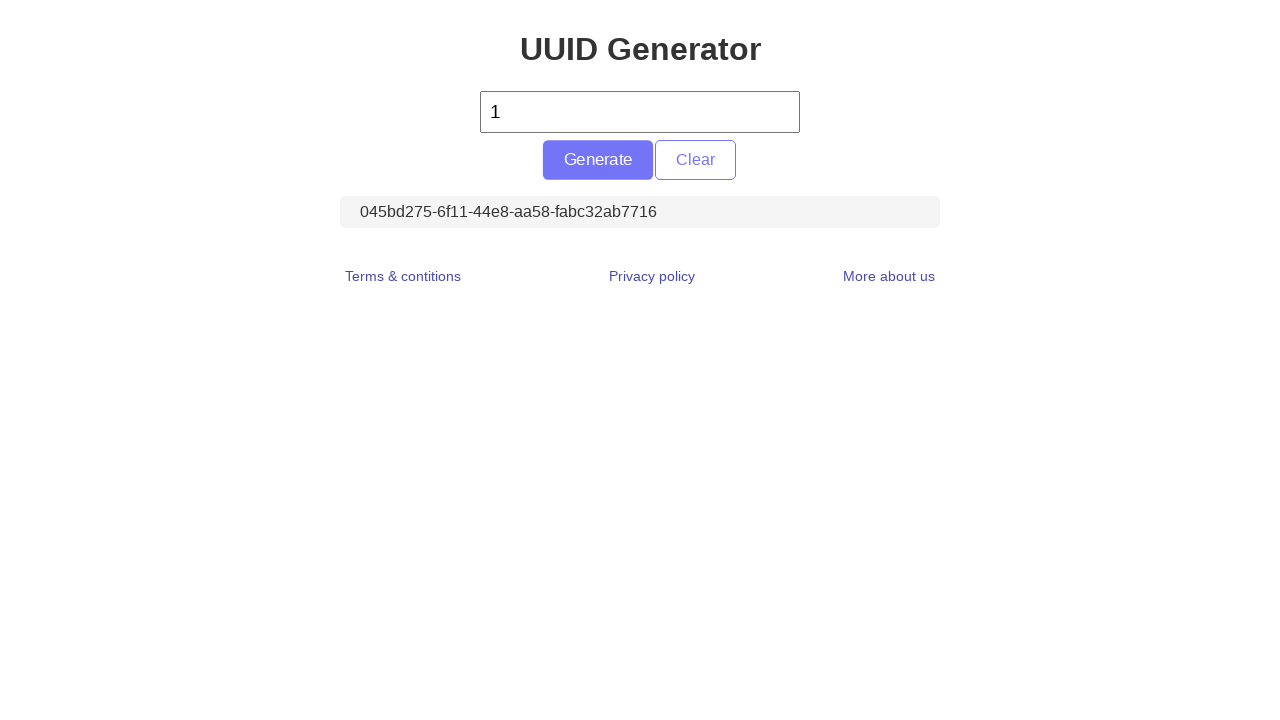

Retrieved UUID text content
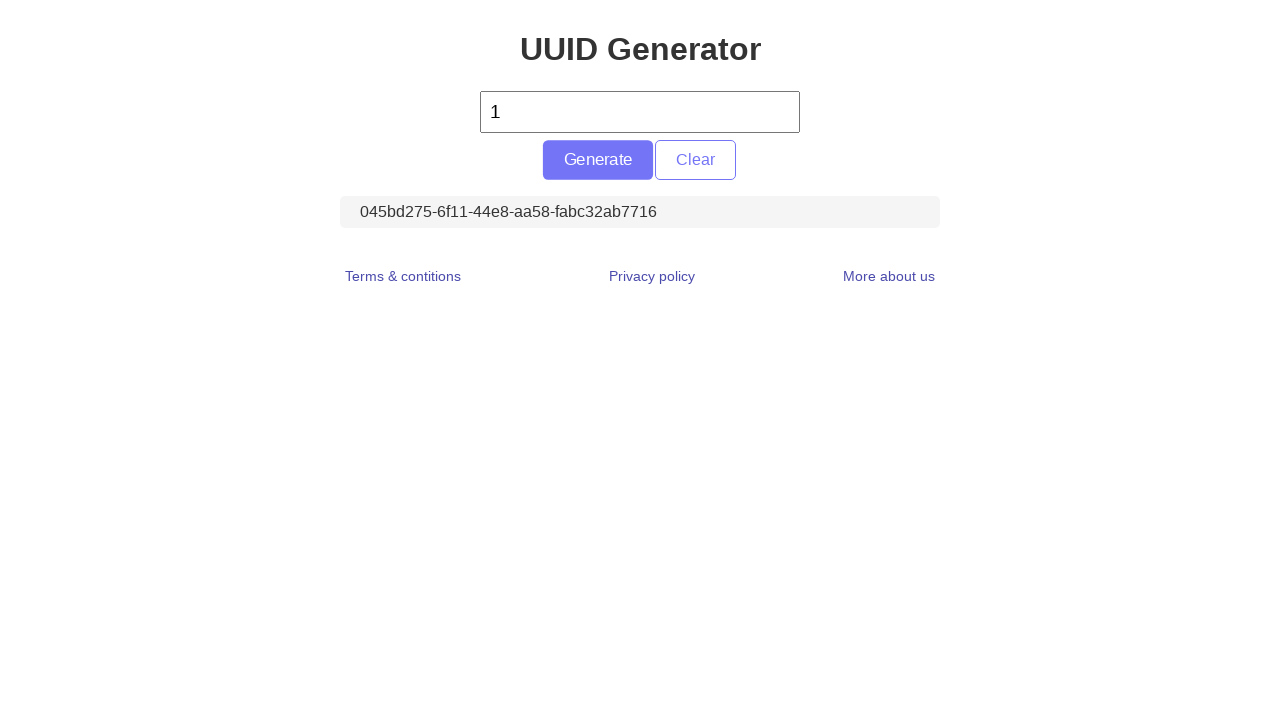

Verified that UUID text is not empty
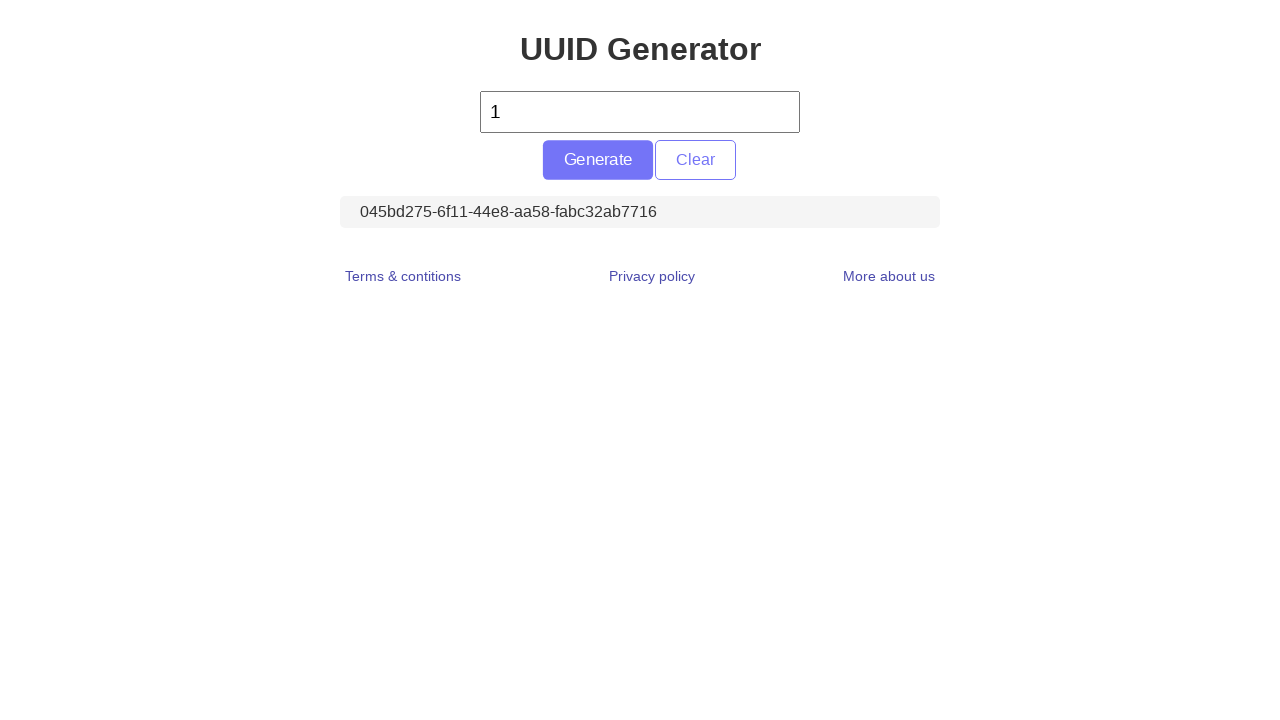

Clicked Generate button to create UUID at (598, 160) on #generate
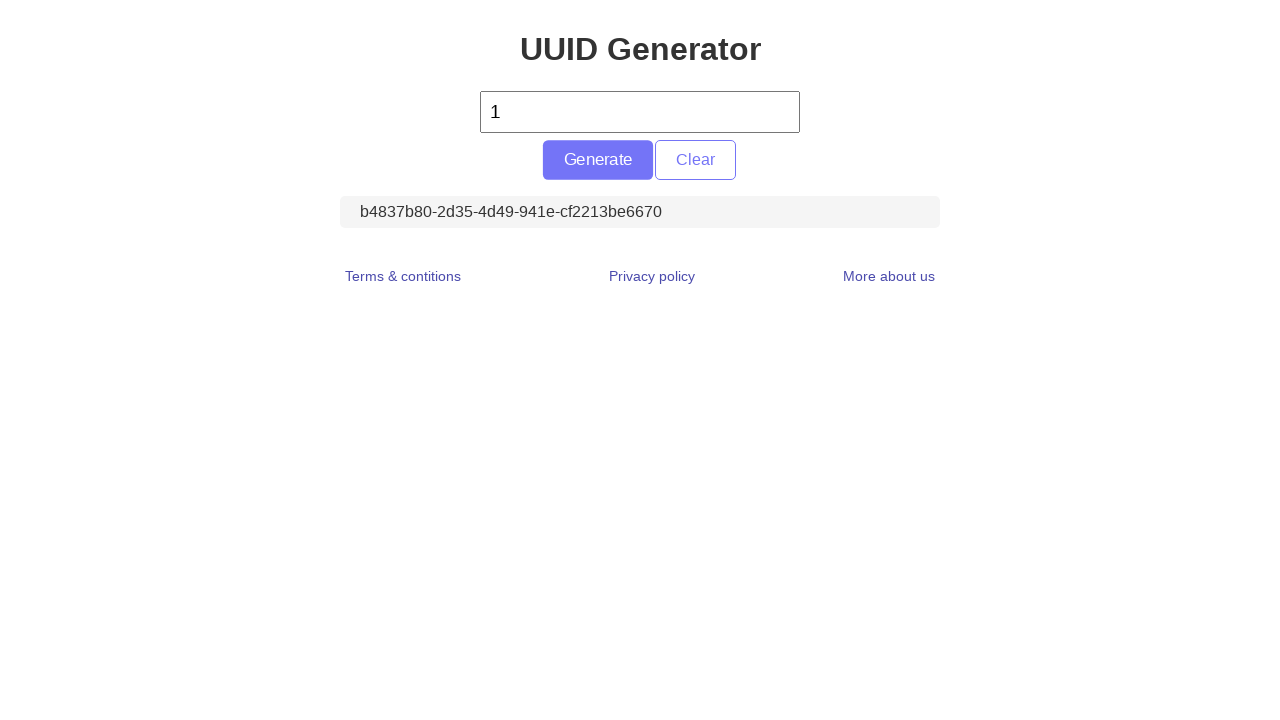

Located UUID display element
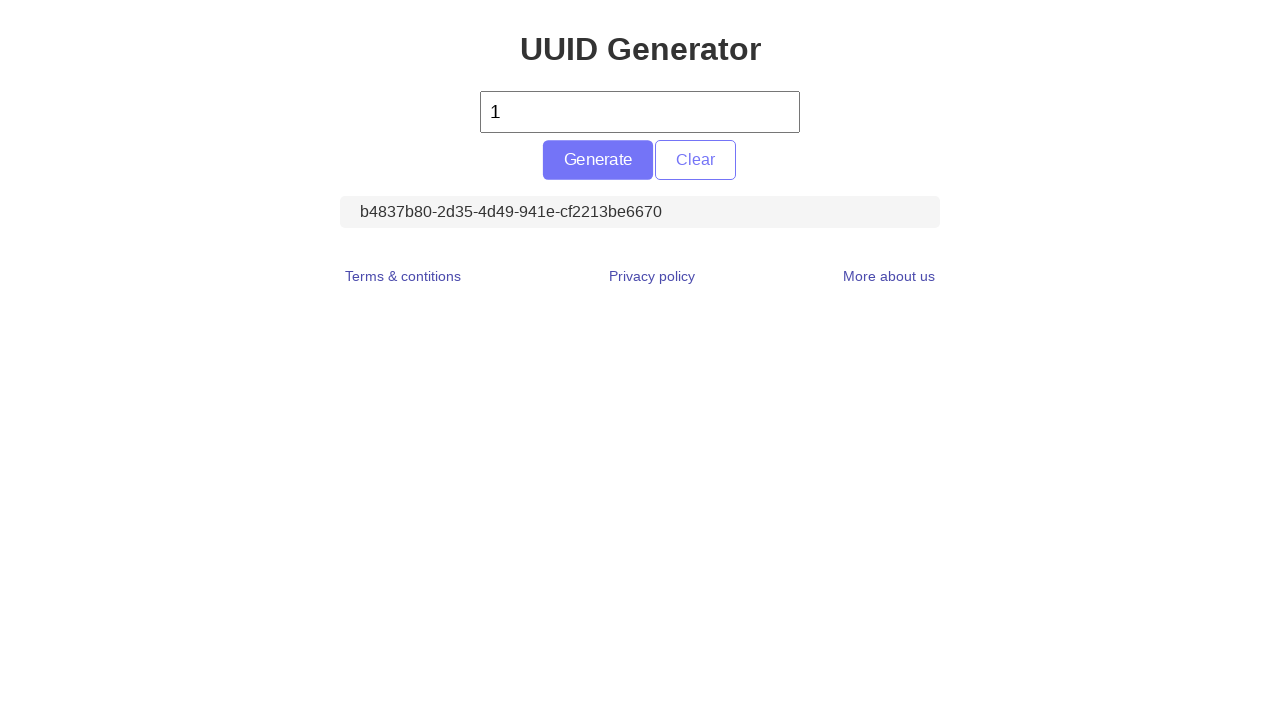

Retrieved UUID text content
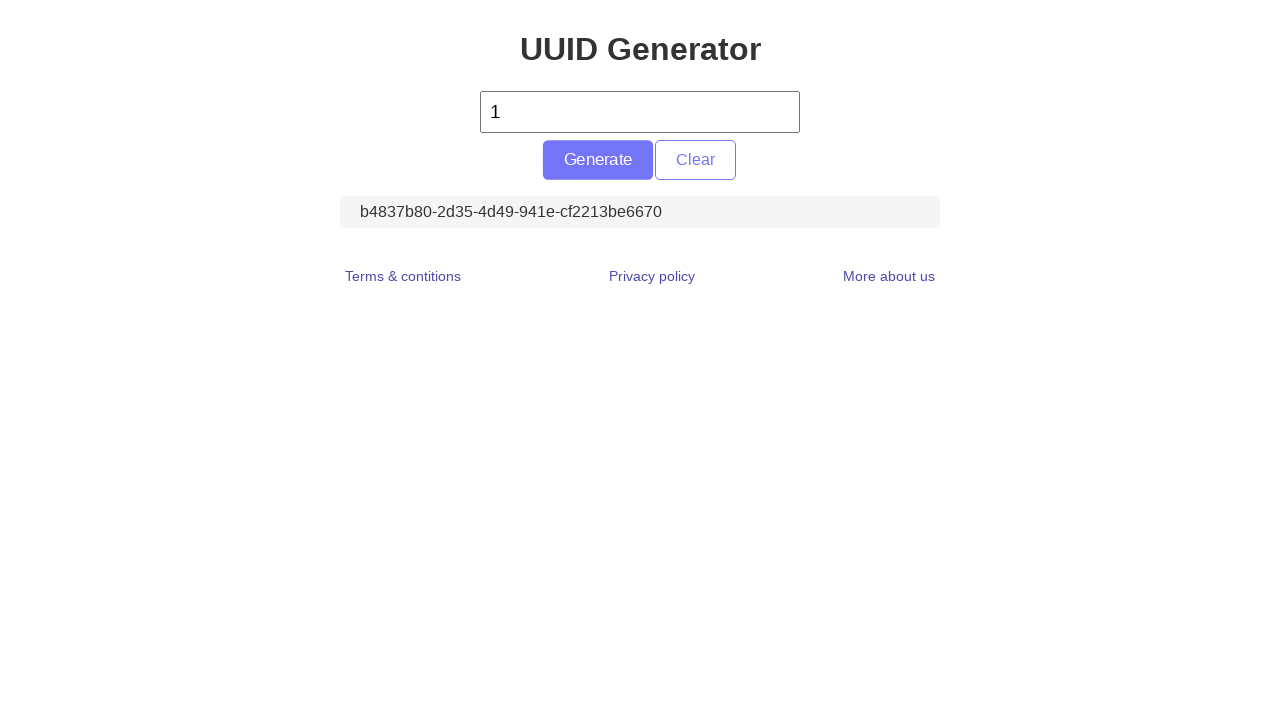

Verified that UUID text is not empty
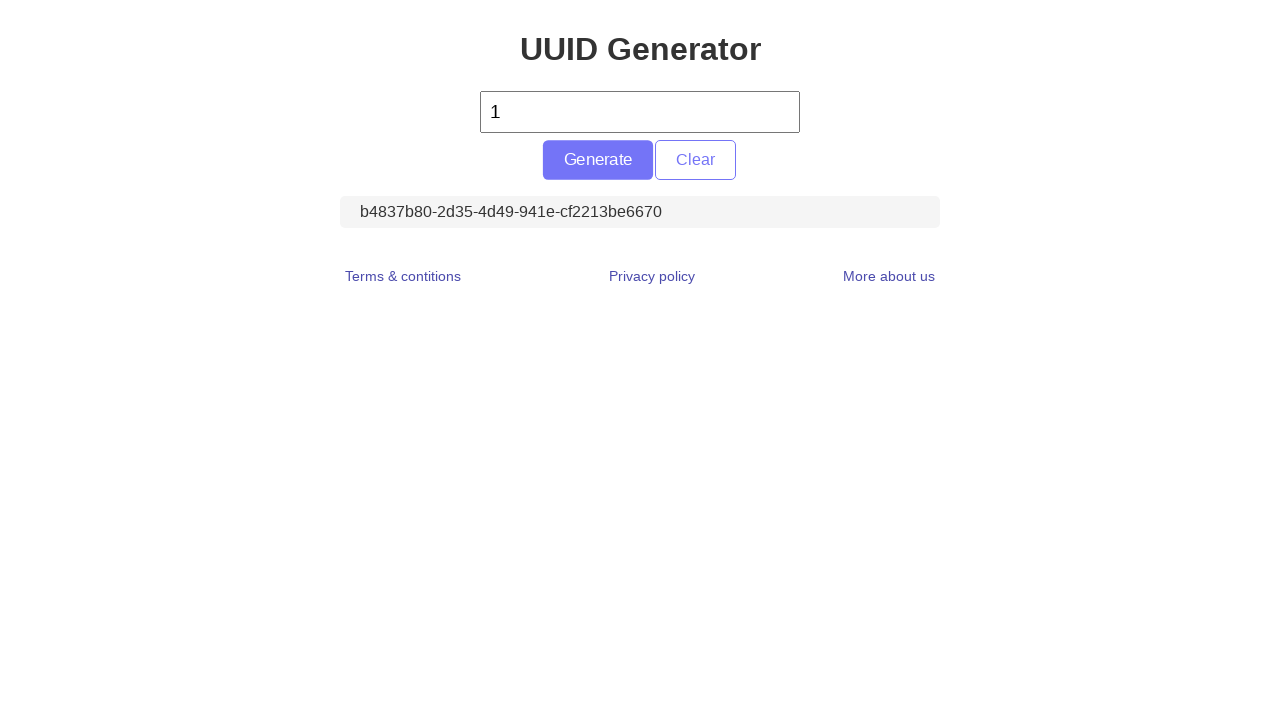

Clicked Generate button to create UUID at (598, 160) on #generate
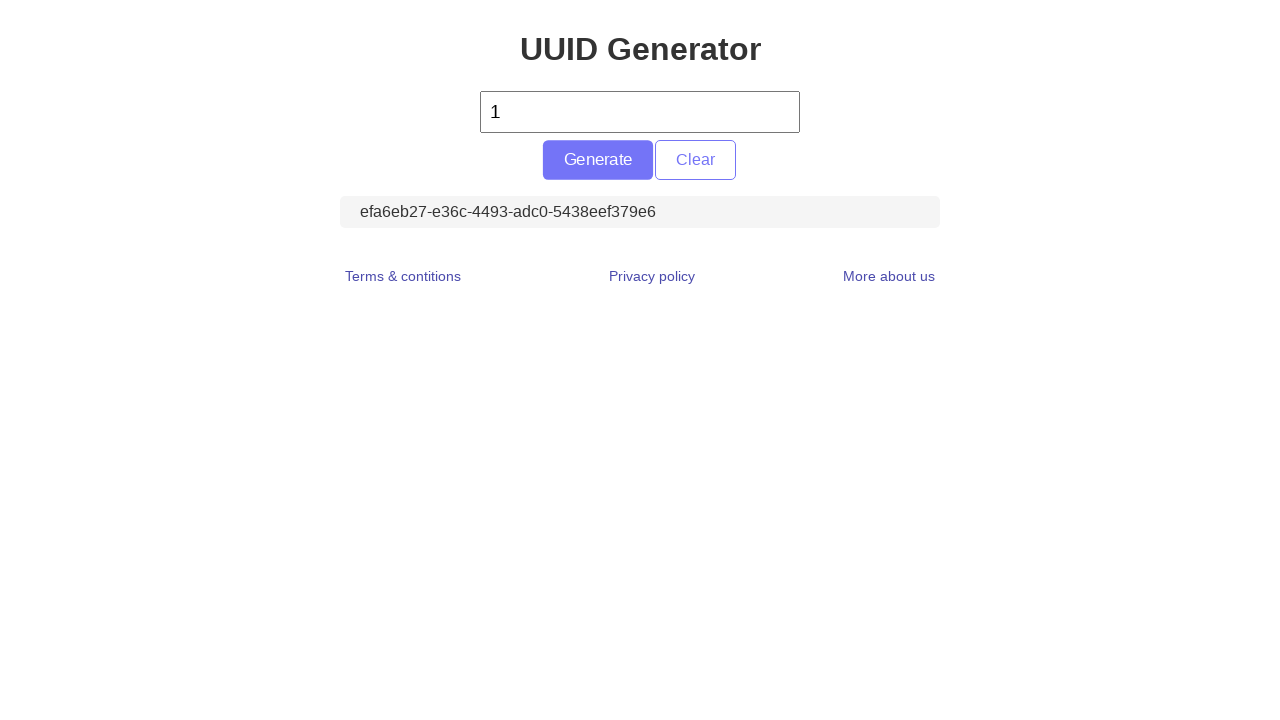

Located UUID display element
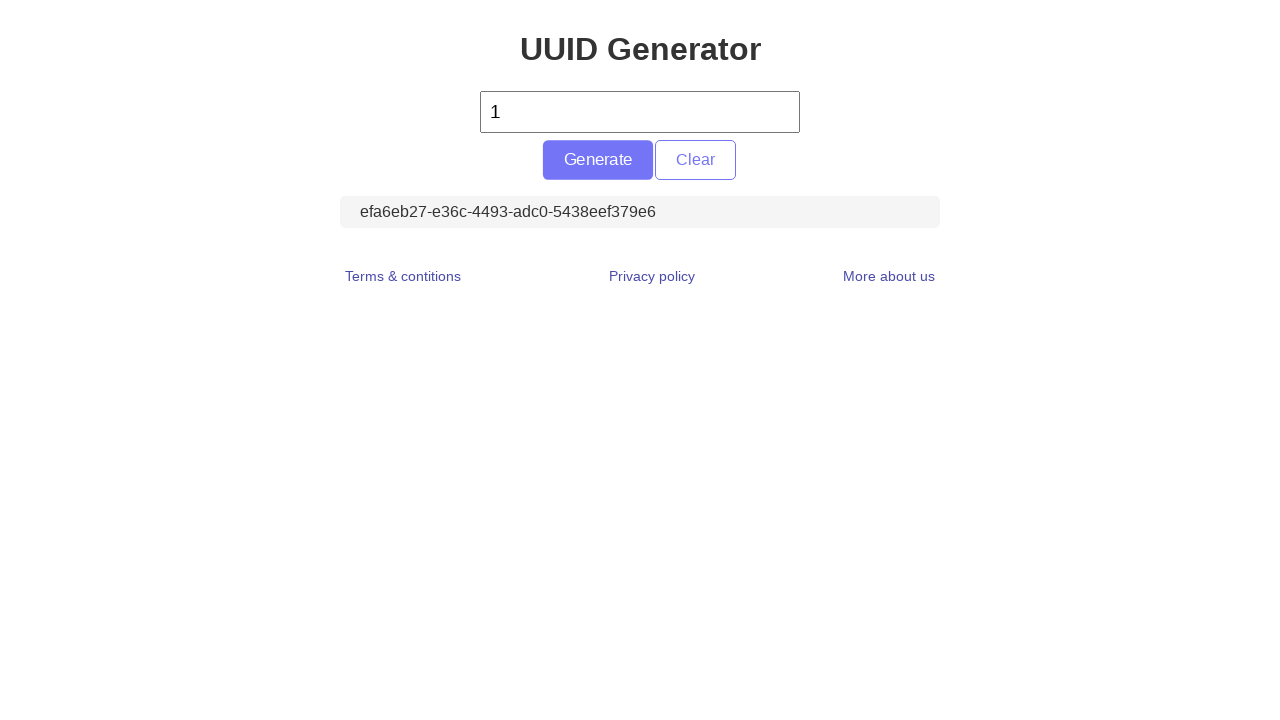

Retrieved UUID text content
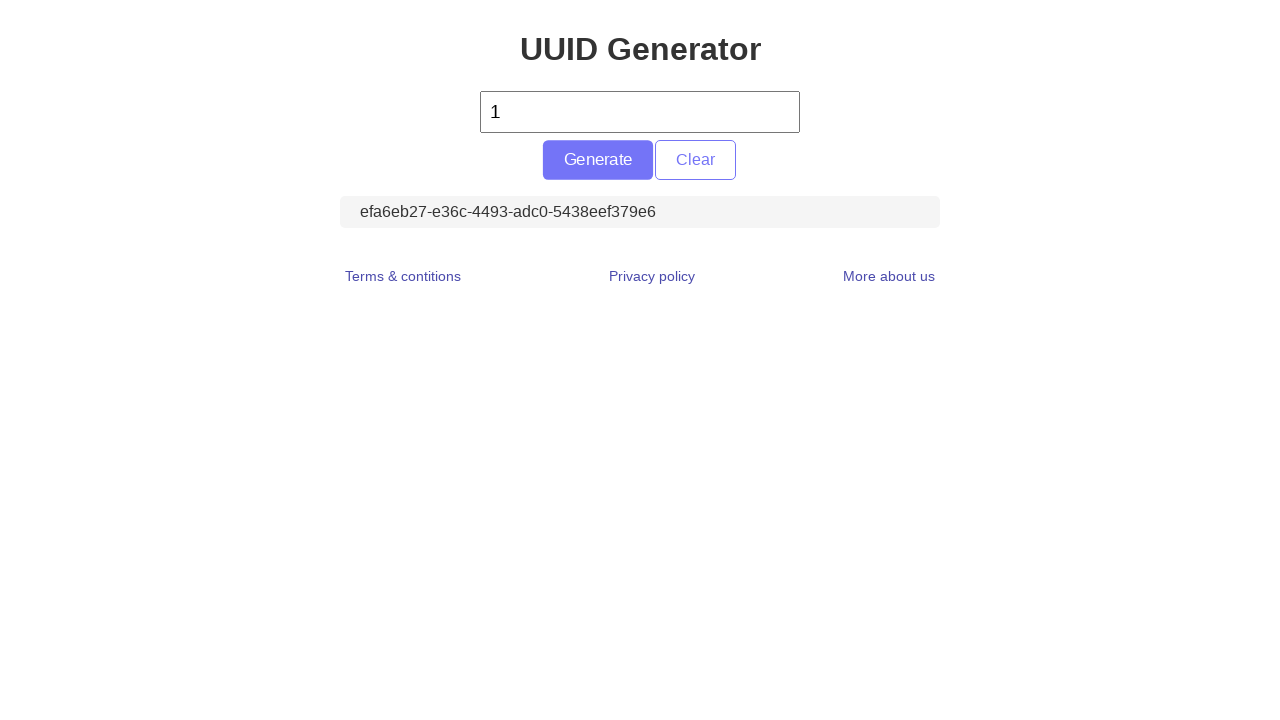

Verified that UUID text is not empty
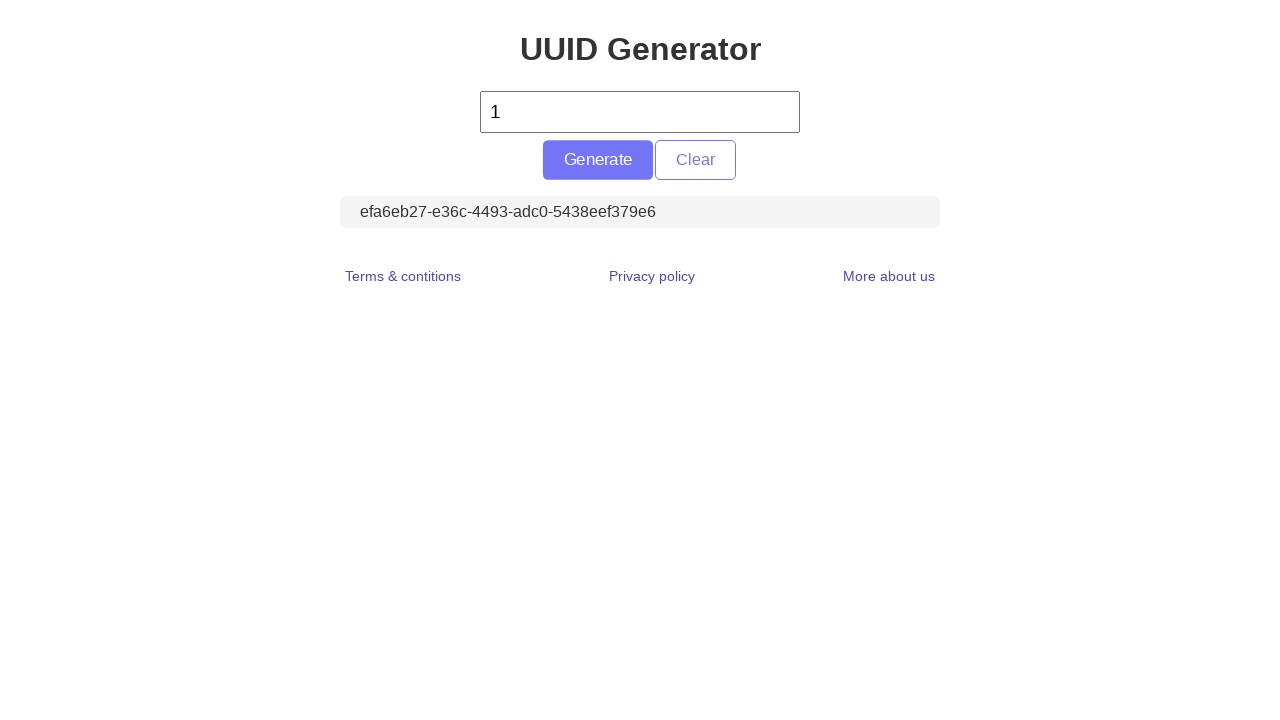

Clicked Generate button to create UUID at (598, 160) on #generate
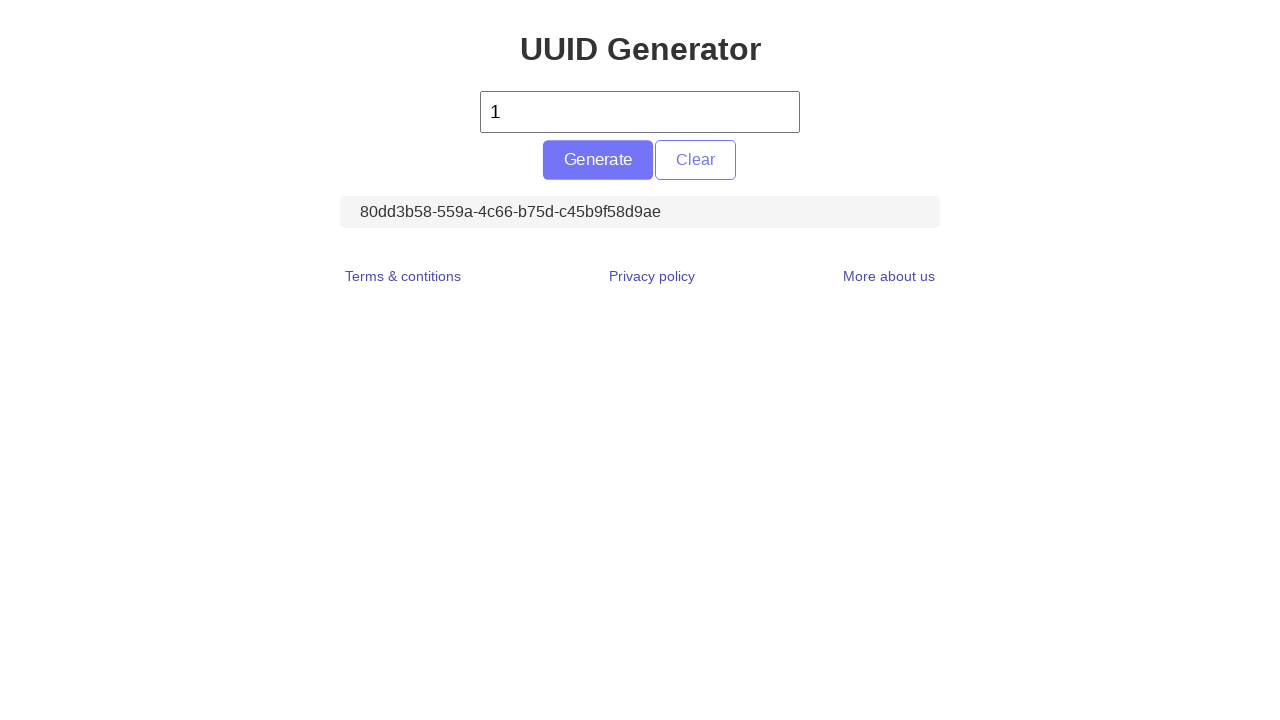

Located UUID display element
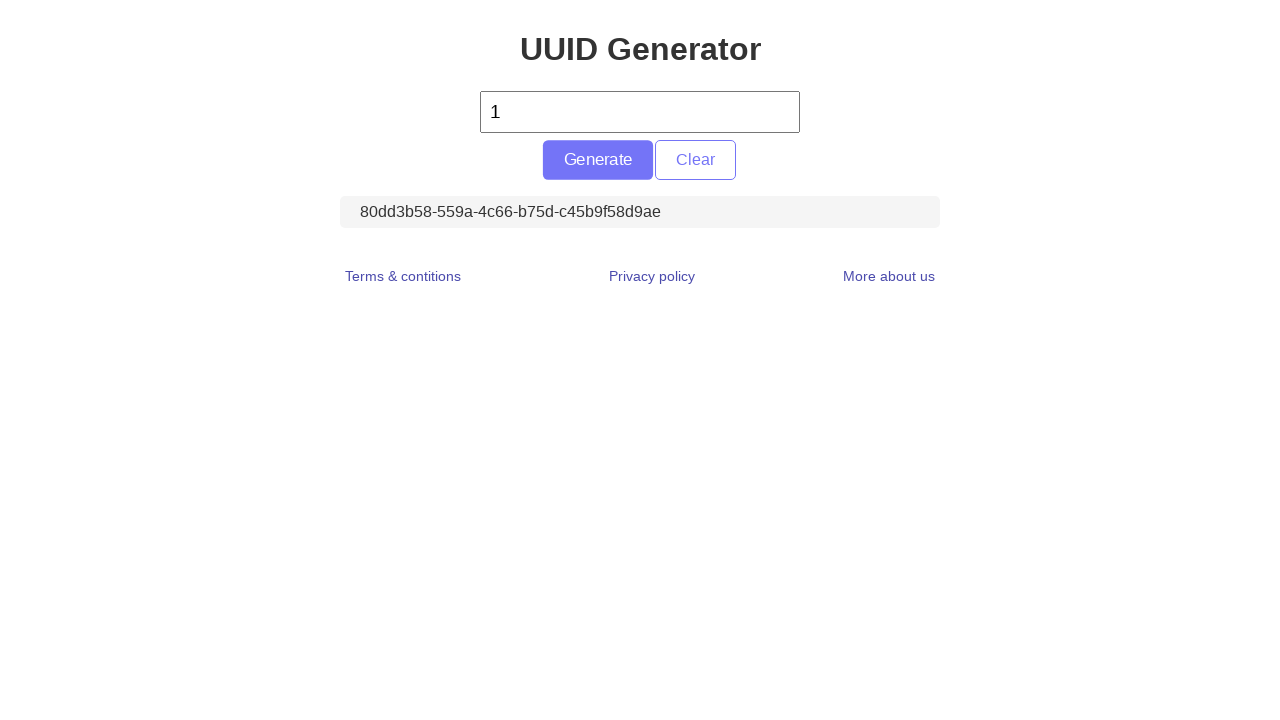

Retrieved UUID text content
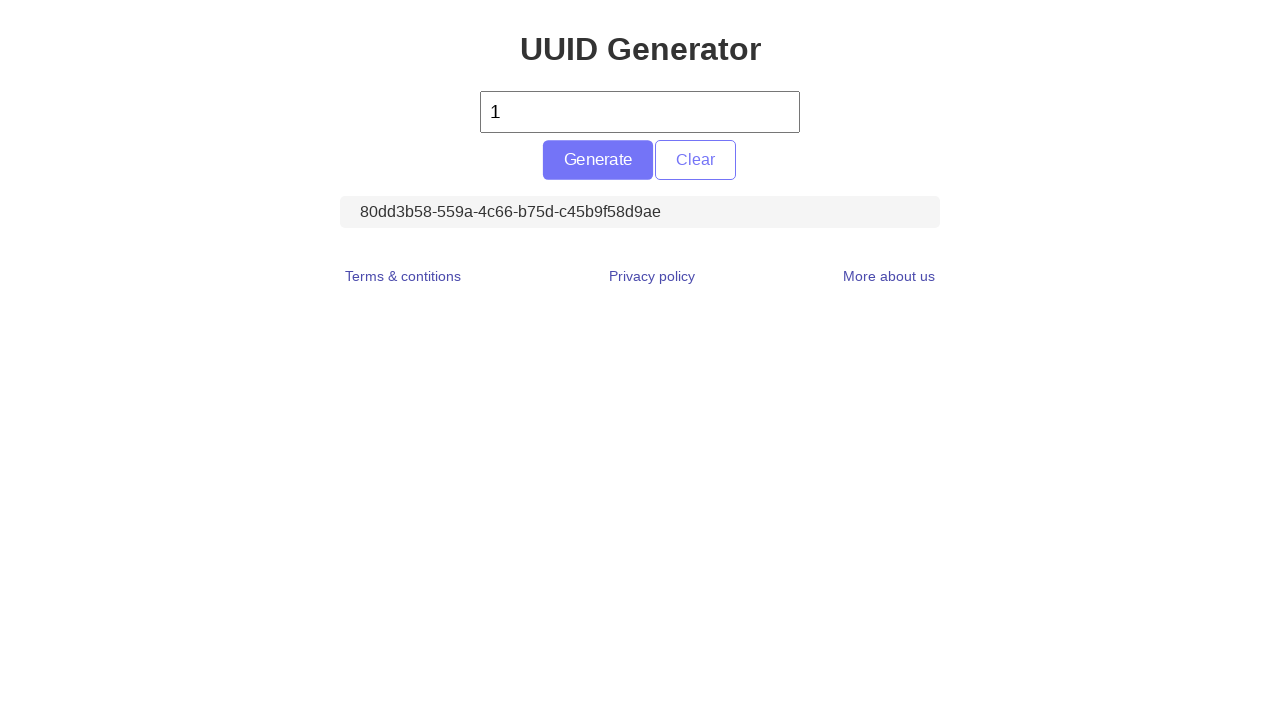

Verified that UUID text is not empty
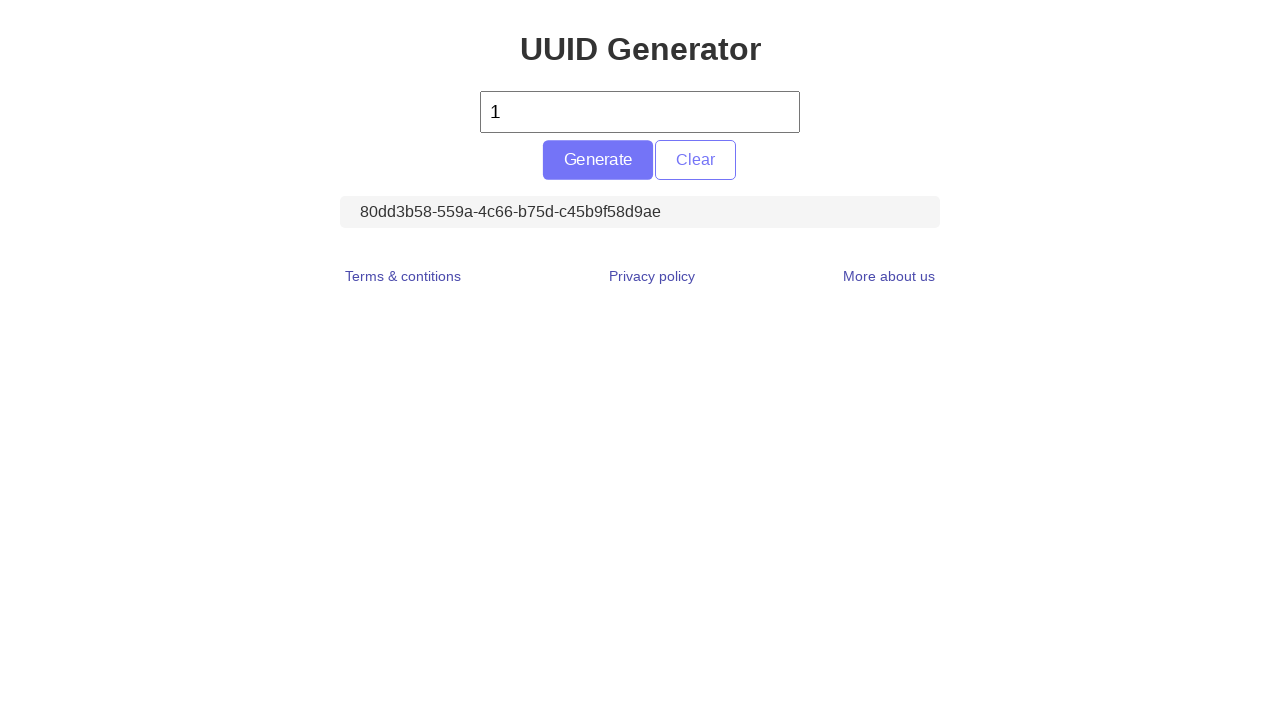

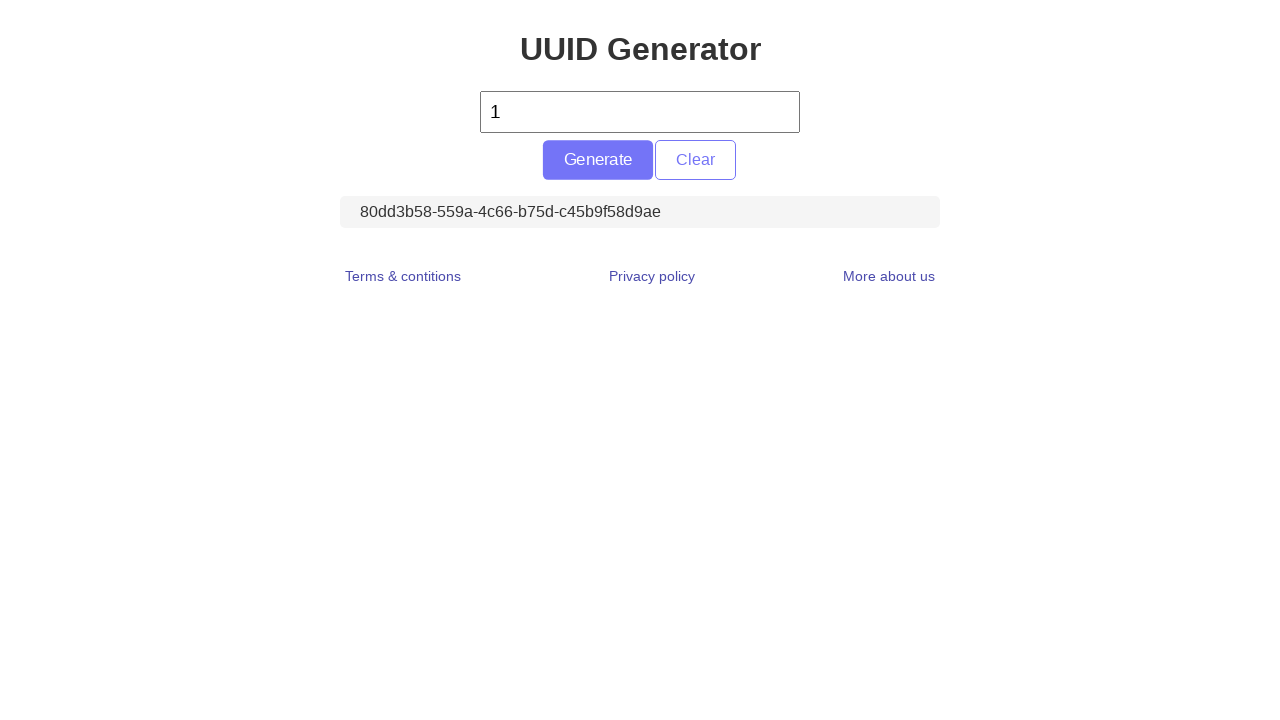